Tests signature pad functionality by drawing a complex pattern on the canvas using mouse movements and then clearing the drawing

Starting URL: http://szimek.github.io/signature_pad/

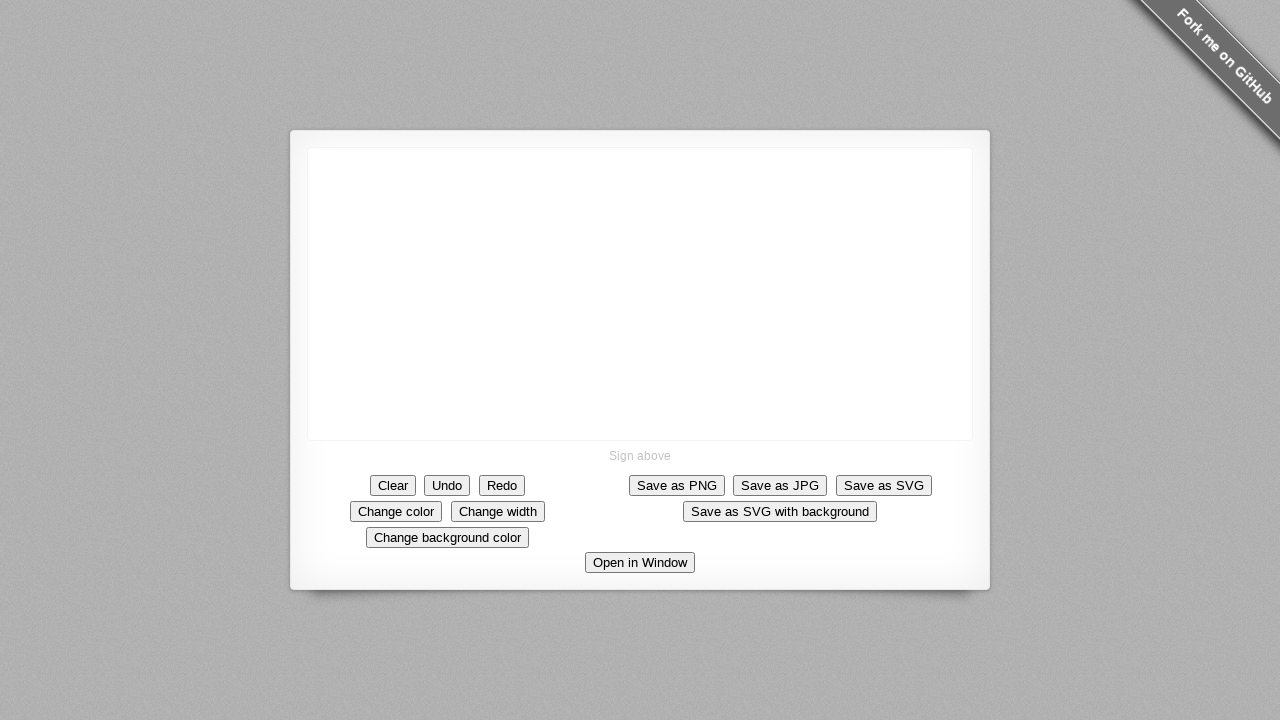

Located canvas element for drawing
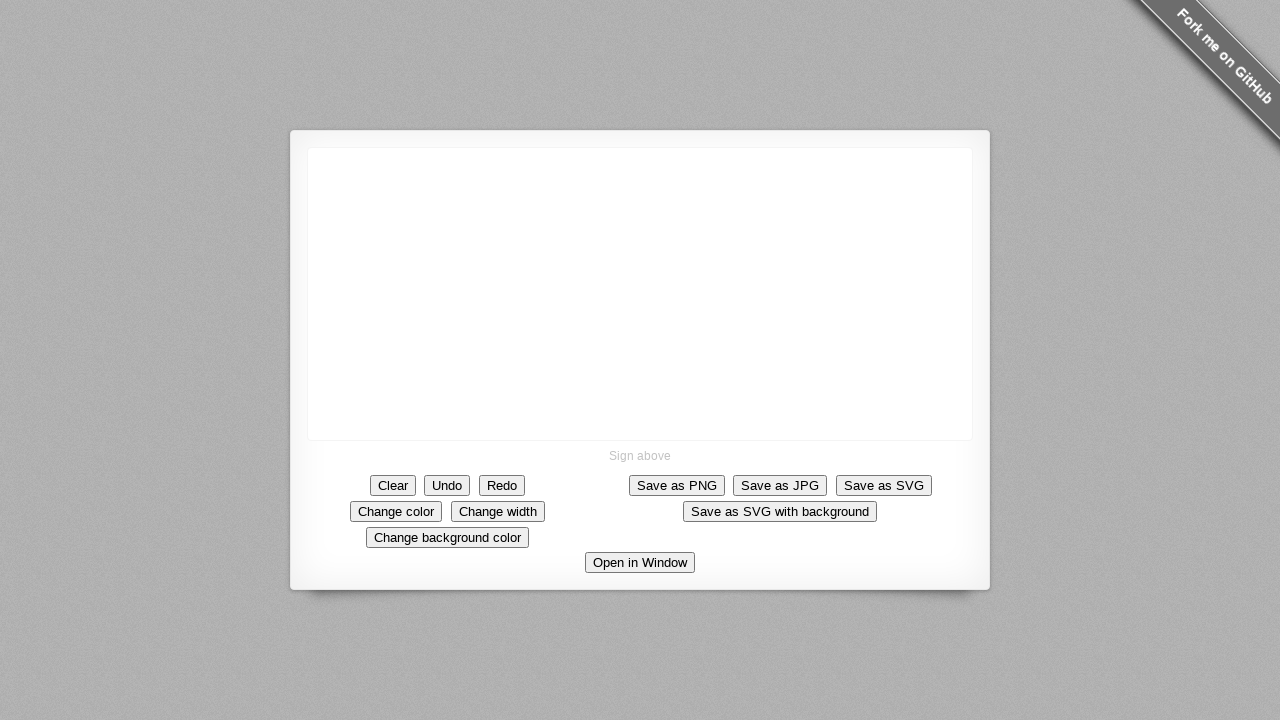

Retrieved canvas bounding box dimensions
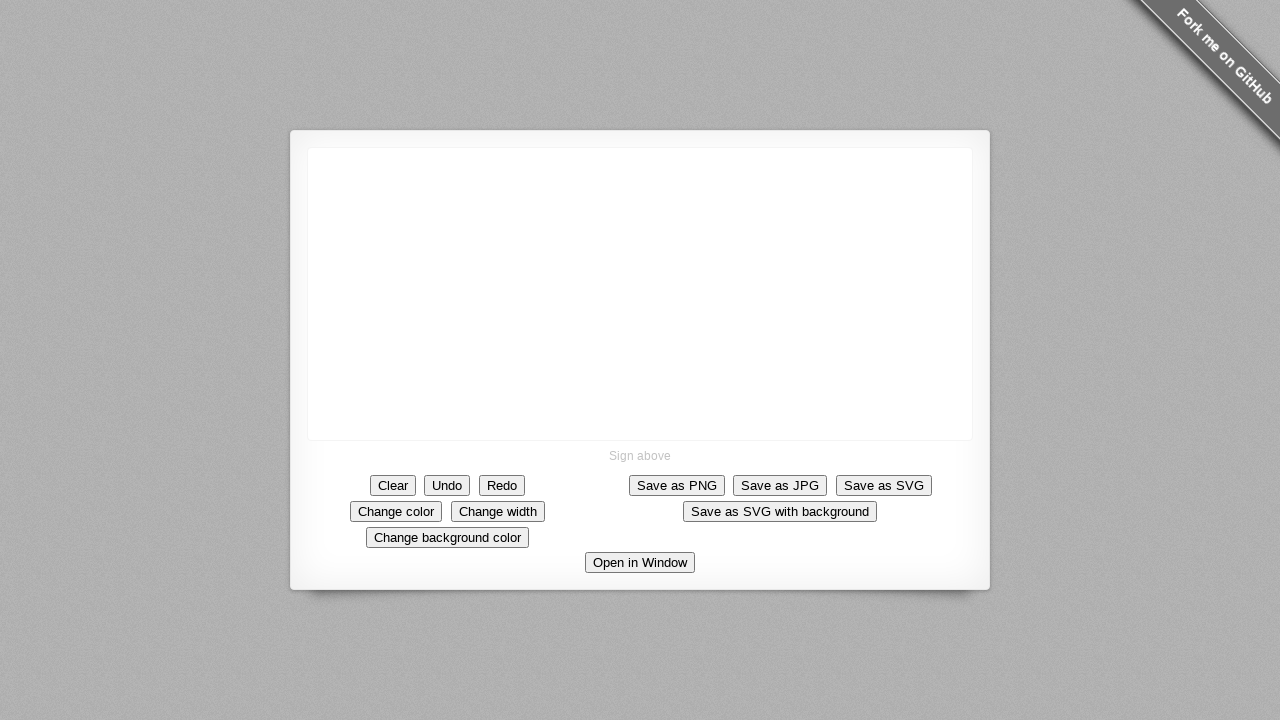

Moved mouse to canvas center at (640, 294)
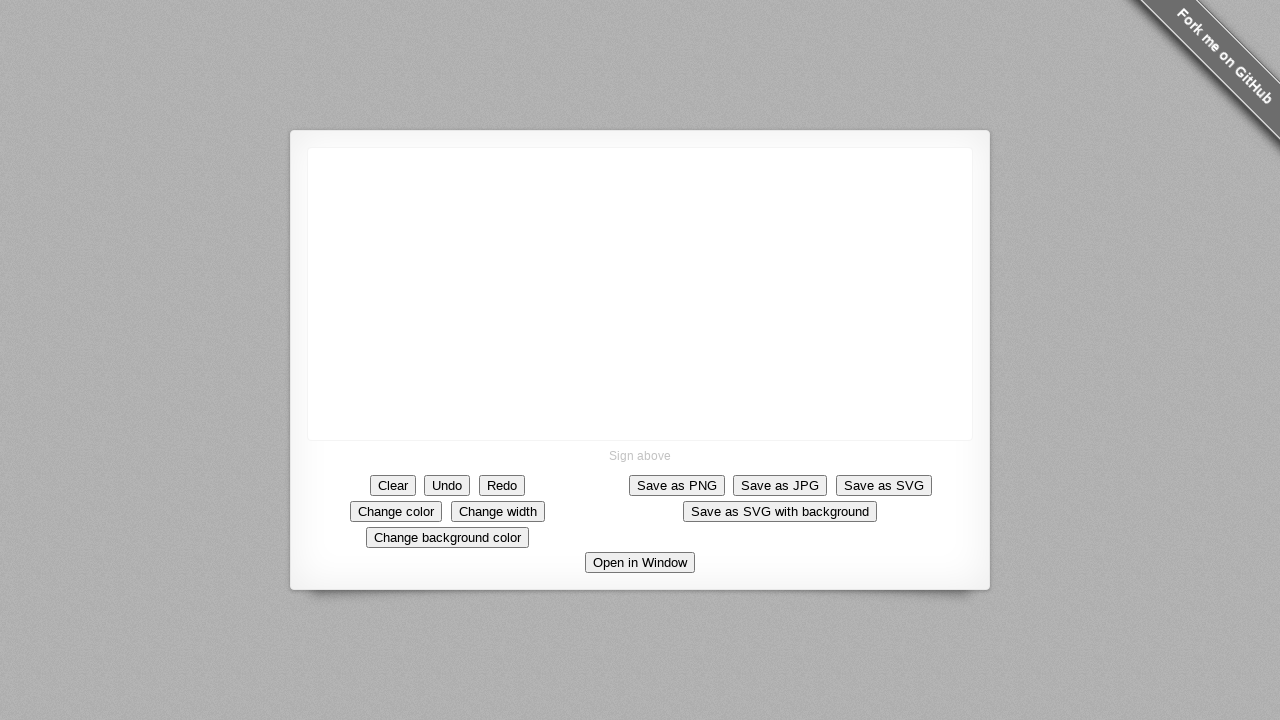

Moved mouse upward from canvas center at (640, 244)
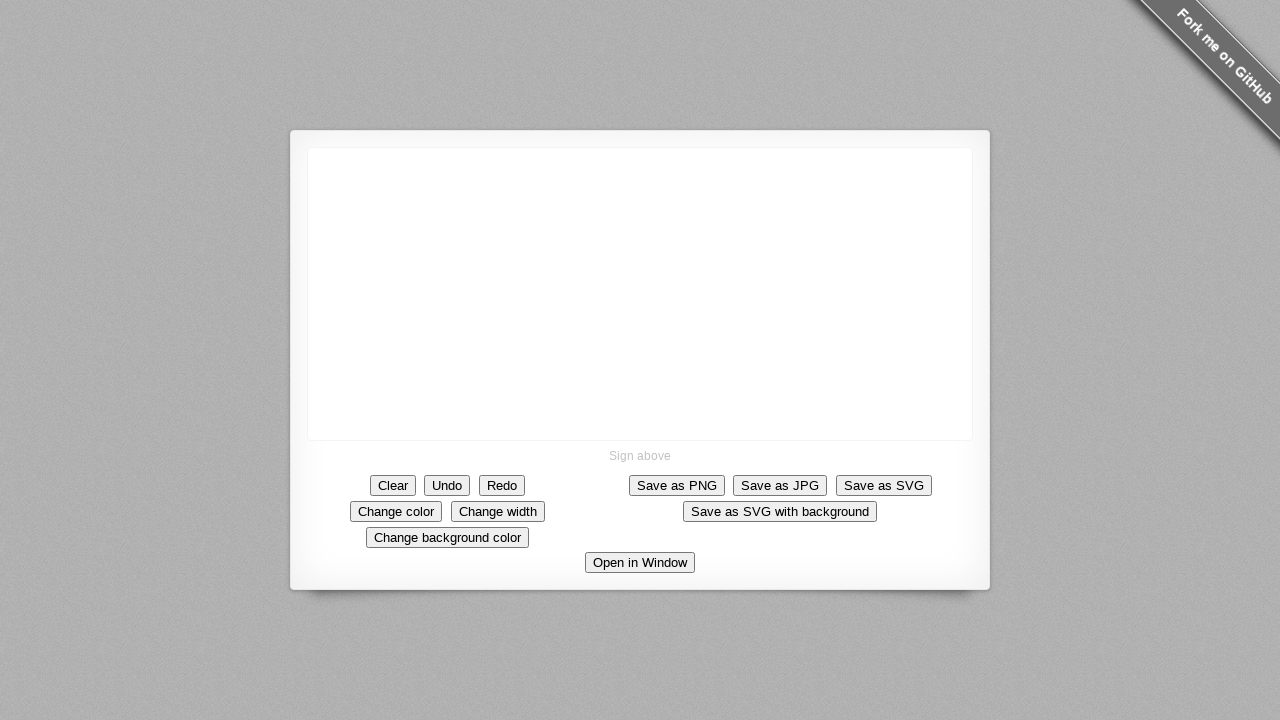

Pressed mouse button down to start drawing at (640, 244)
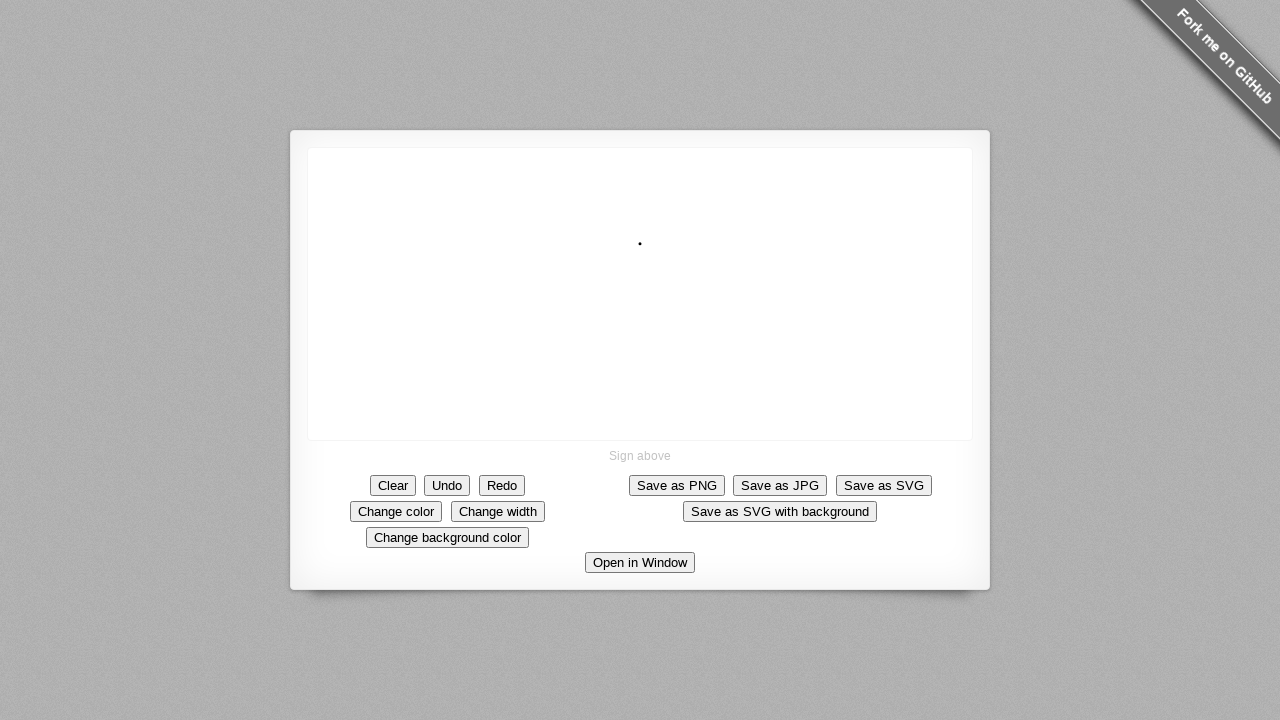

Moved mouse downward while drawing at (640, 344)
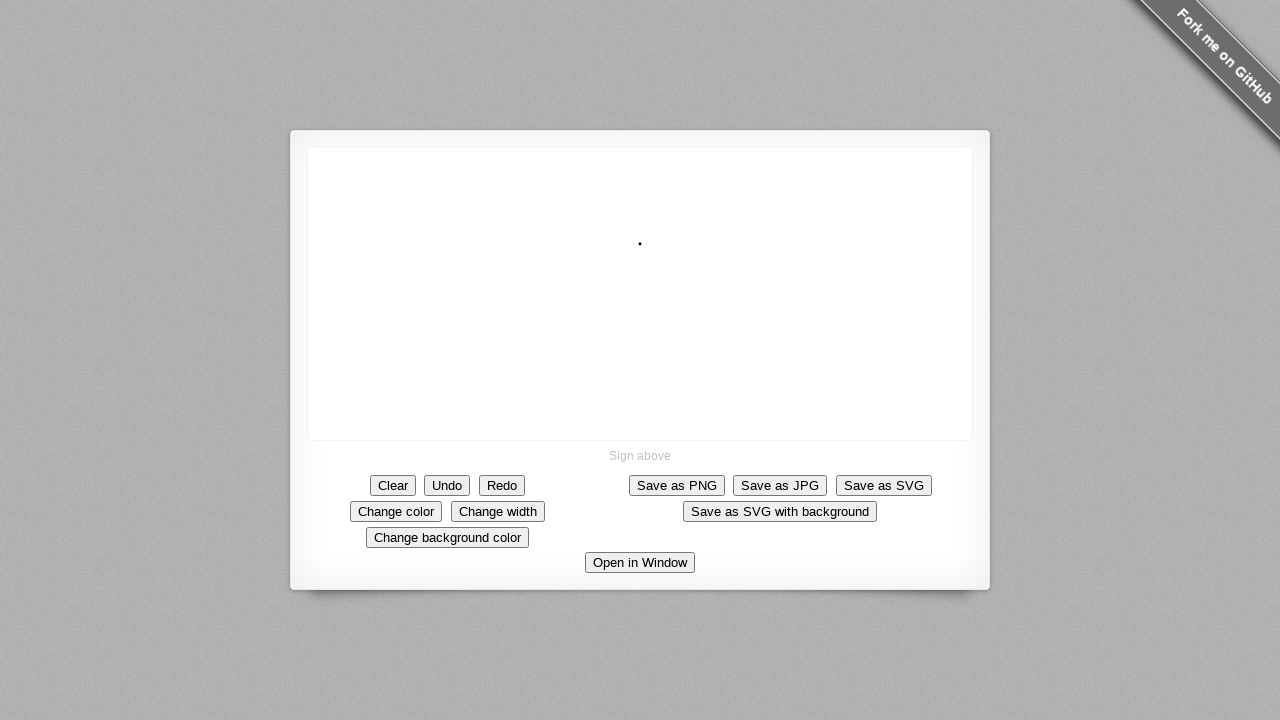

Moved mouse to left-upper position while drawing at (580, 254)
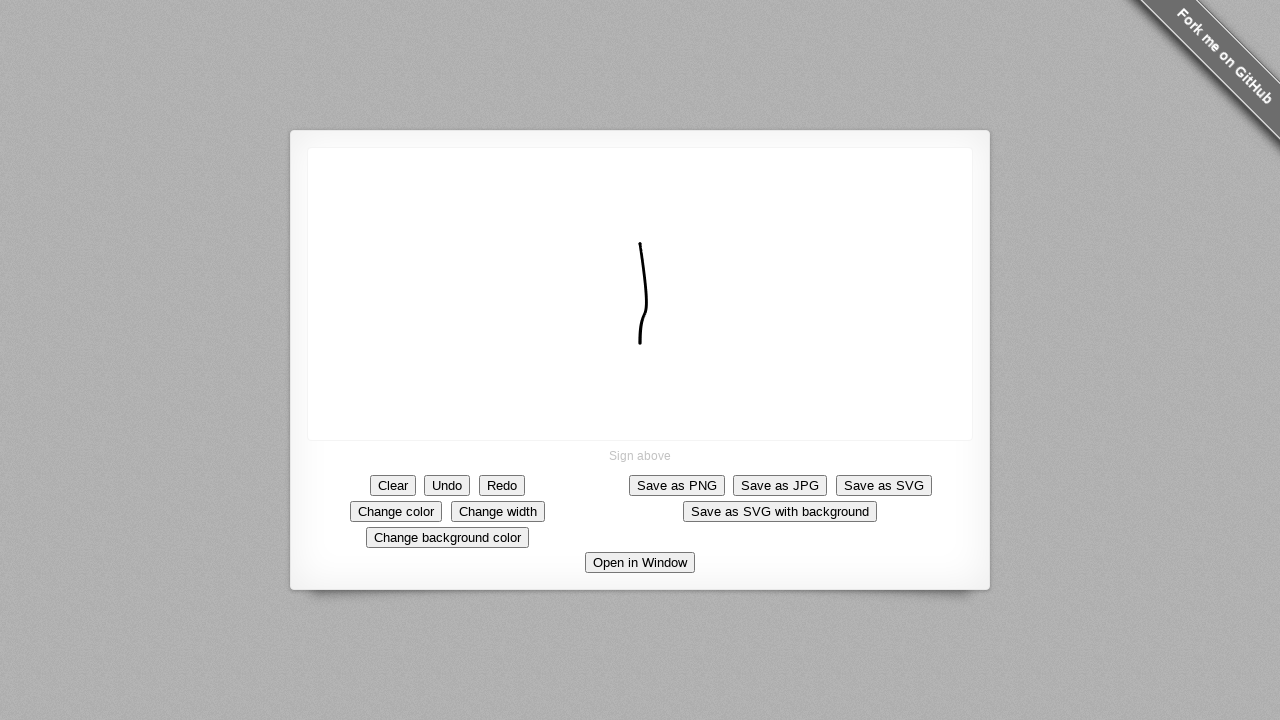

Moved mouse to right-upper position while drawing at (700, 254)
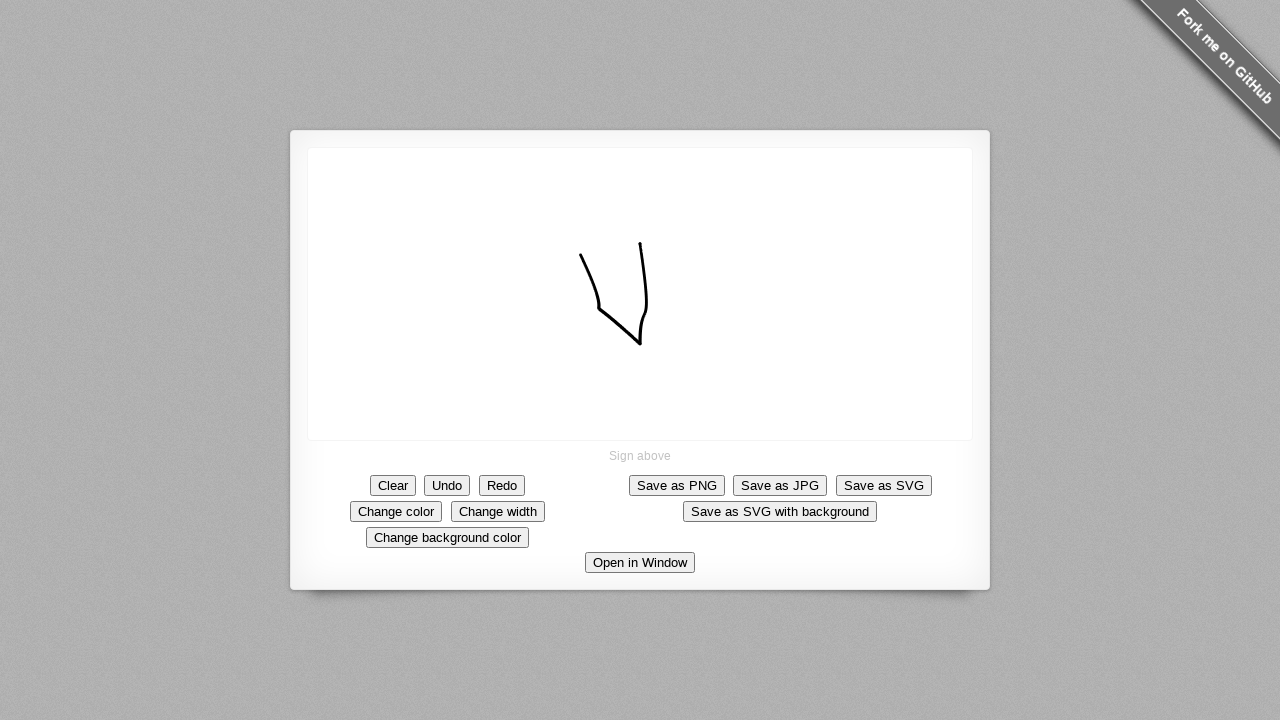

Moved mouse downward while drawing at (640, 344)
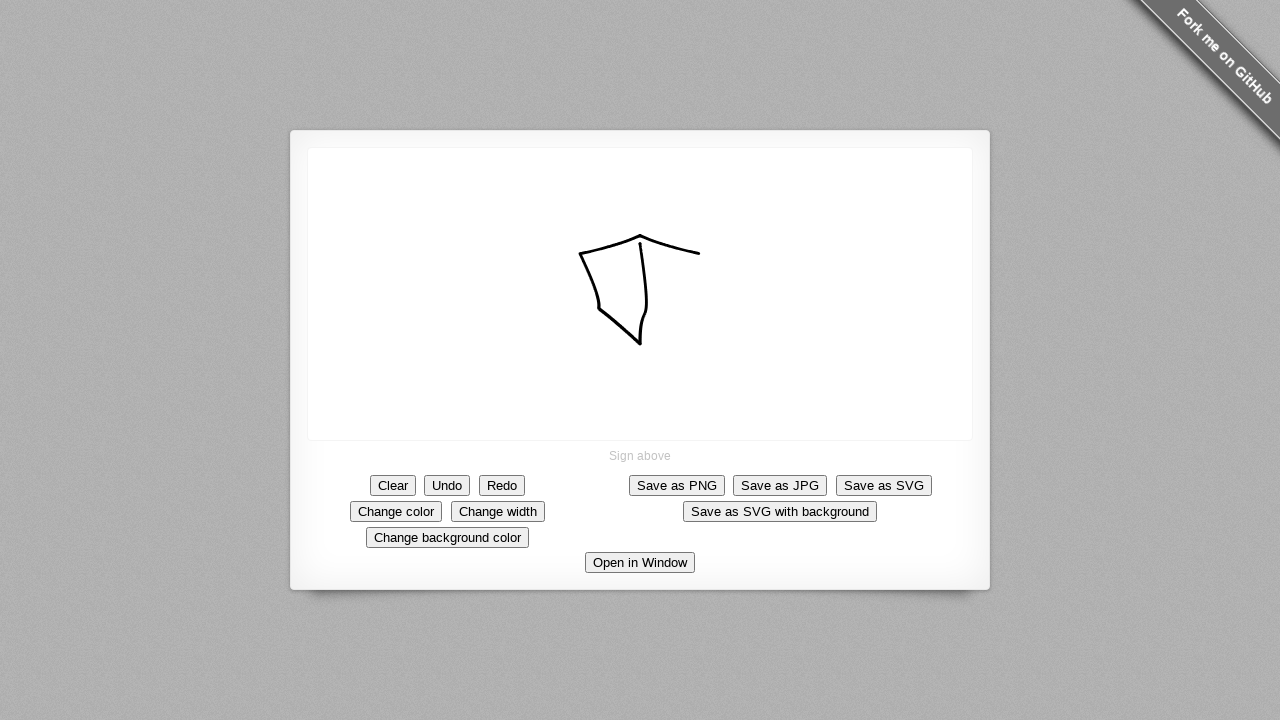

Moved mouse upward to complete first pattern segment at (640, 244)
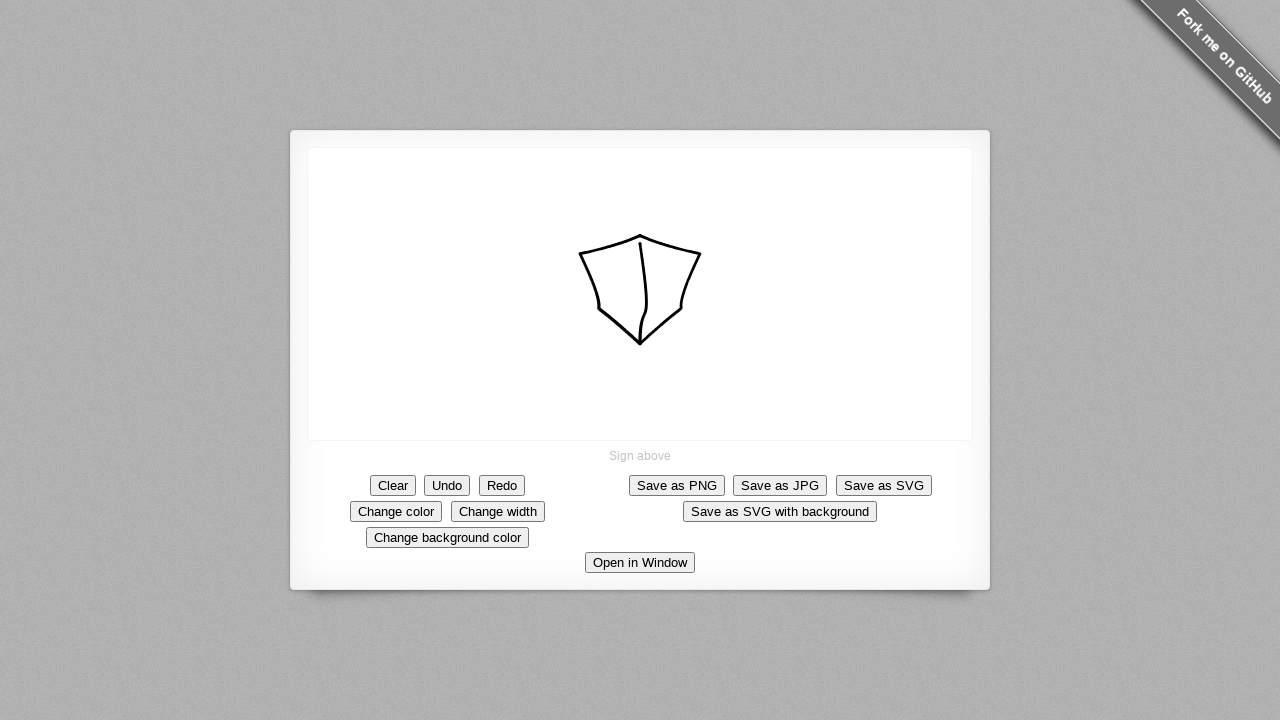

Moved mouse further upward for second pattern at (640, 194)
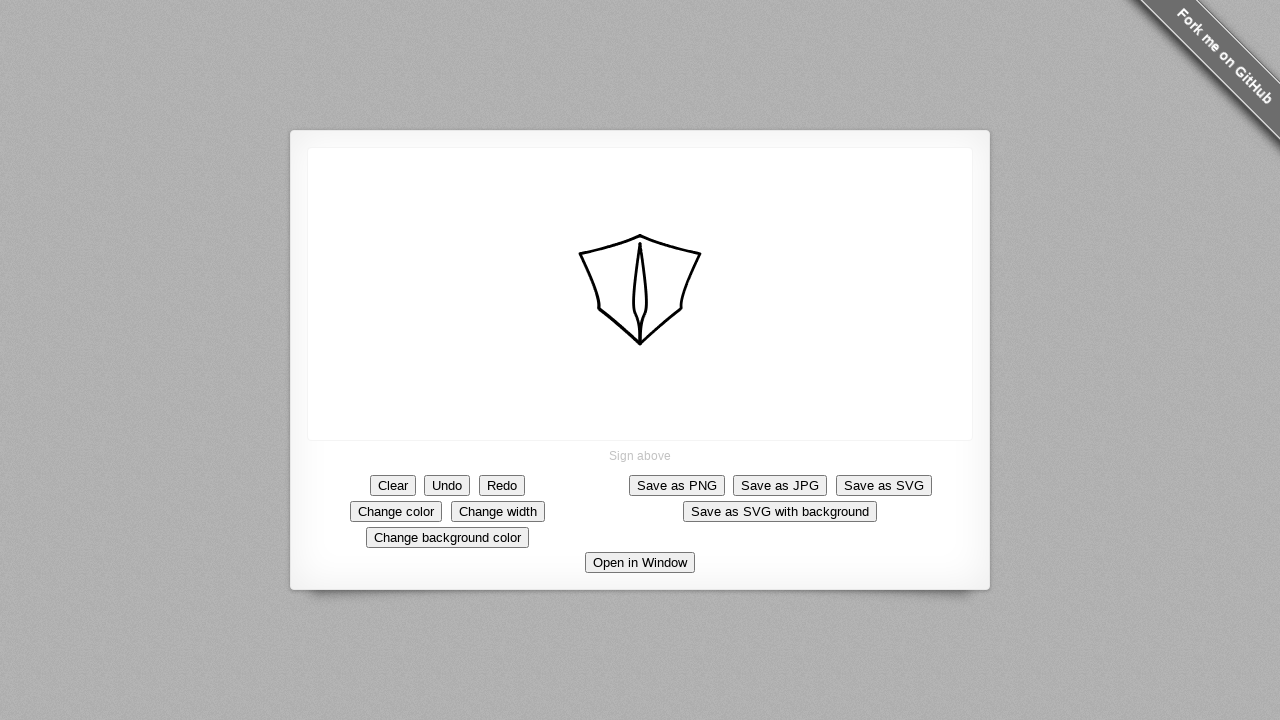

Pressed mouse button down for second pattern segment at (640, 194)
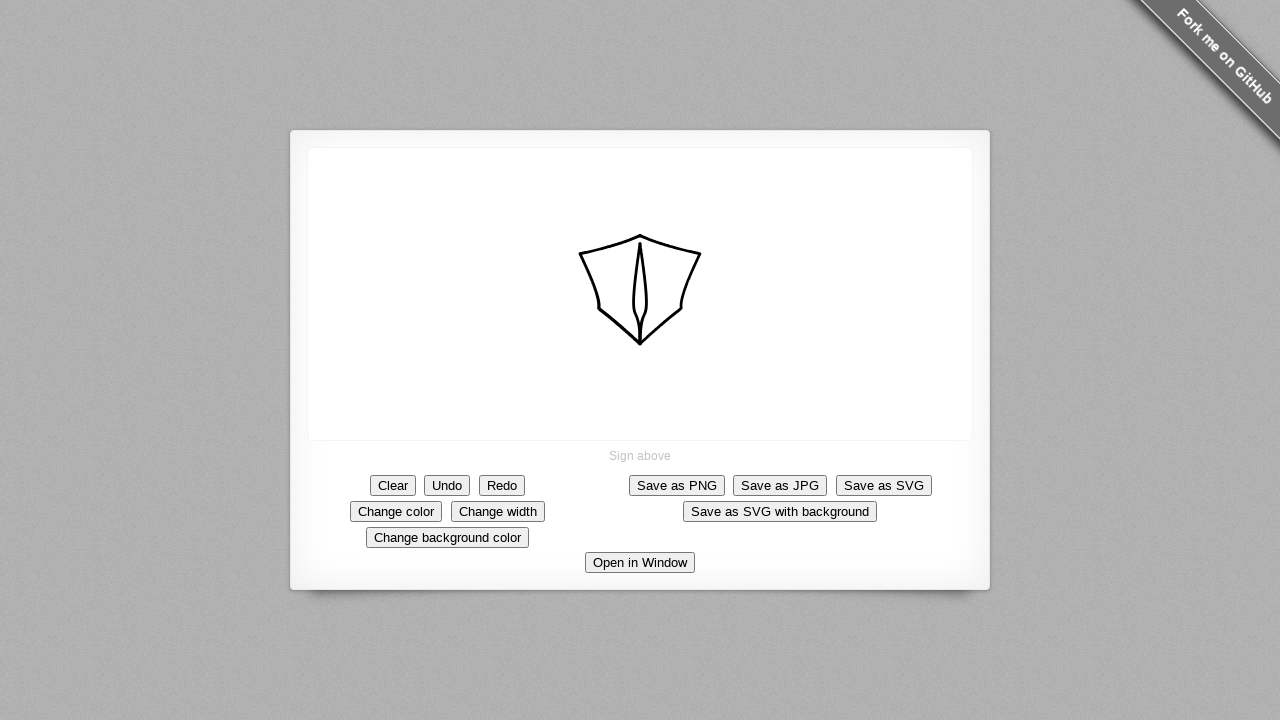

Moved mouse to center while drawing second pattern at (640, 294)
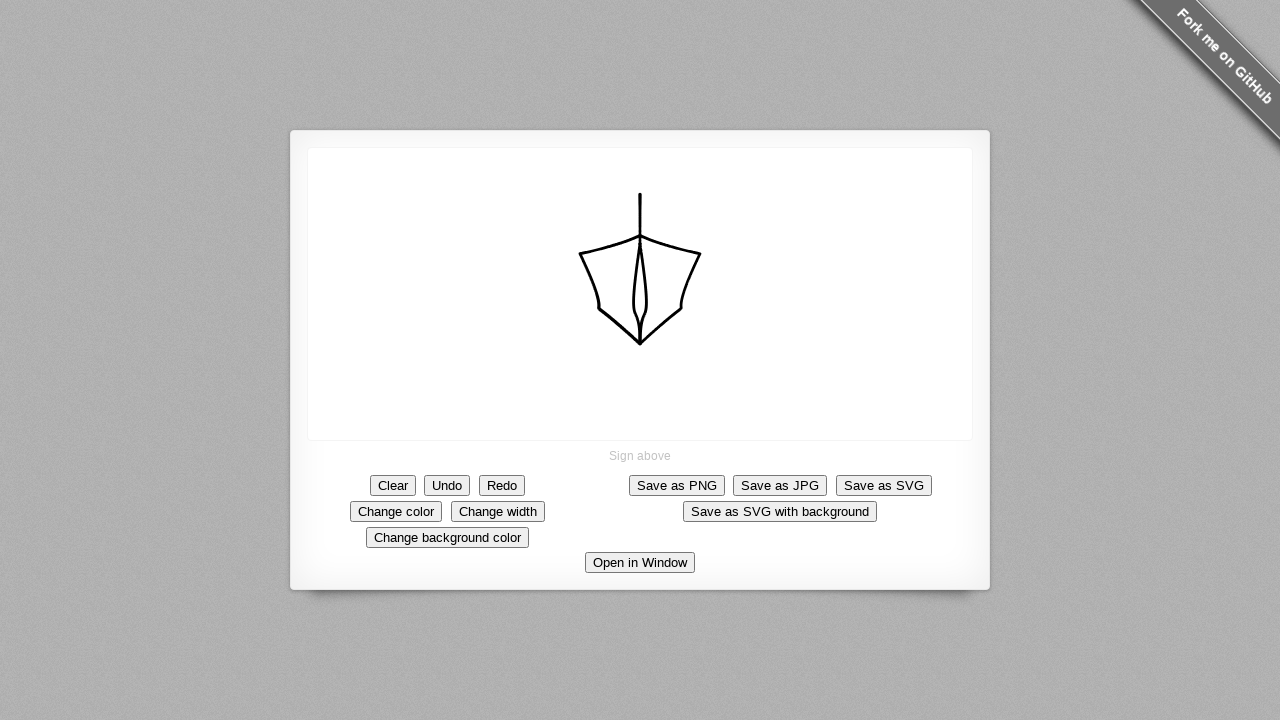

Moved mouse to left position while drawing second pattern at (580, 204)
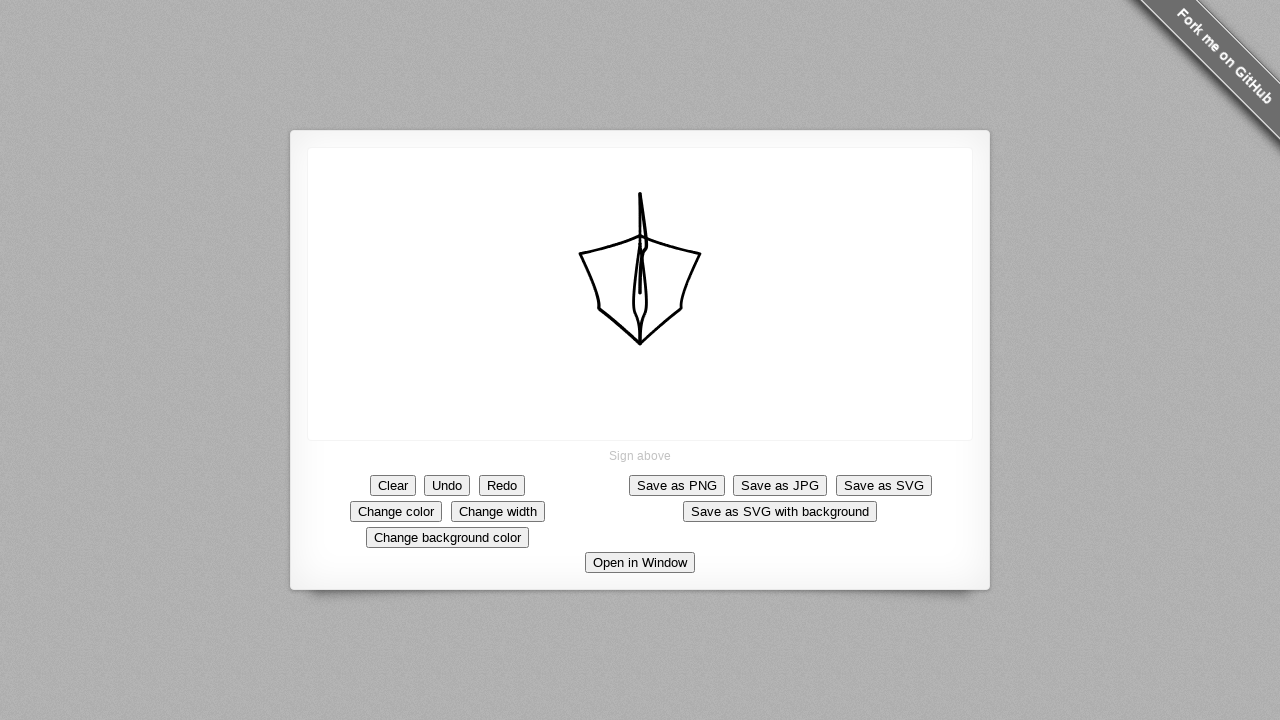

Moved mouse to right position while drawing second pattern at (700, 204)
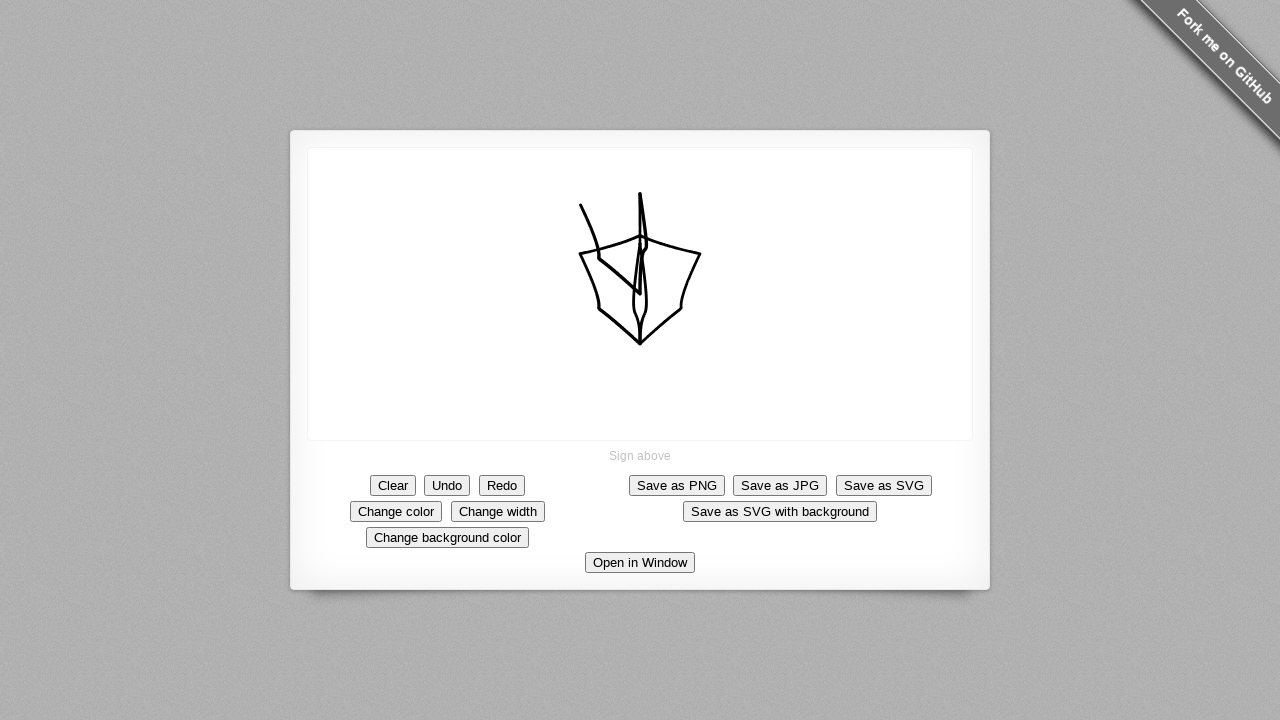

Moved mouse back to center while drawing second pattern at (640, 294)
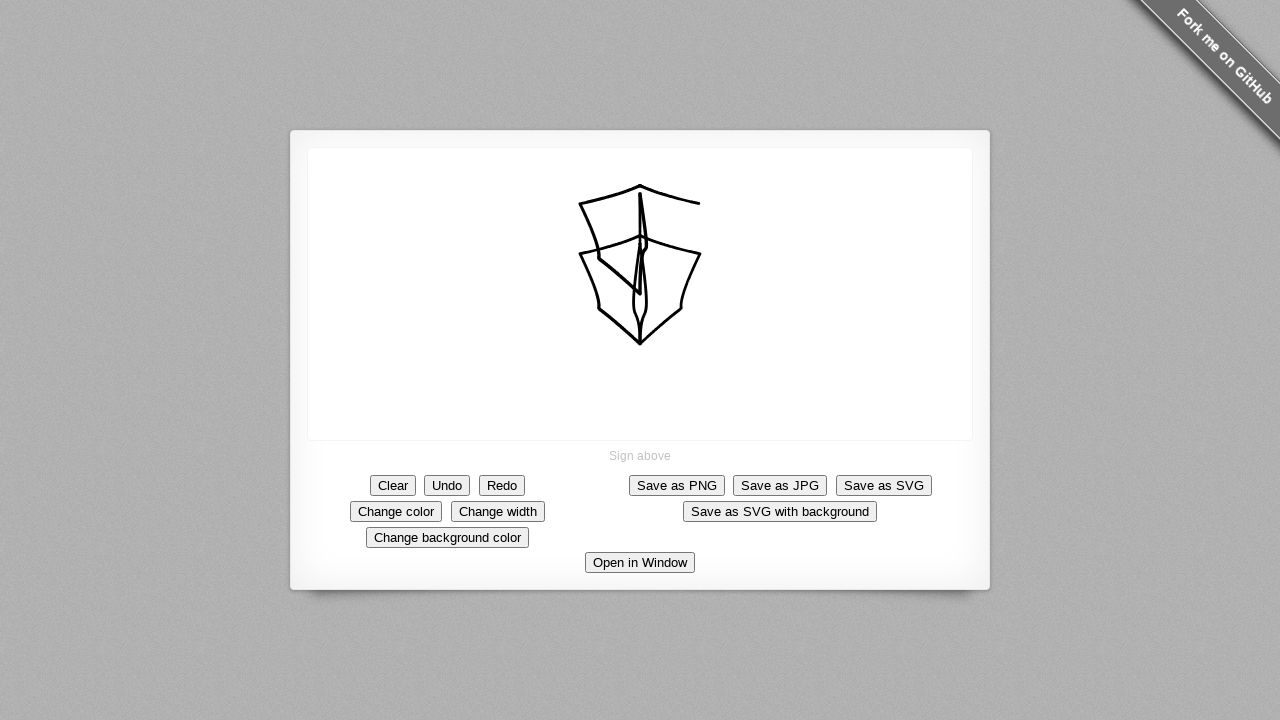

Completed second pattern segment at (640, 194)
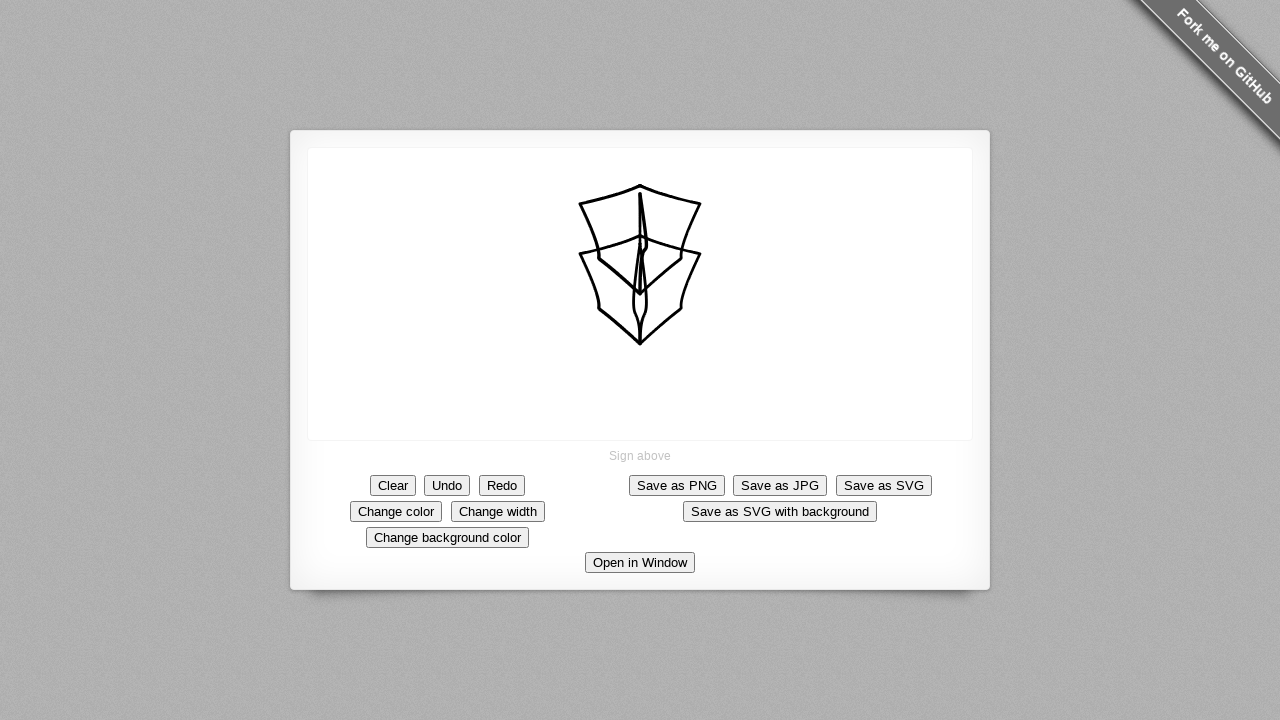

Moved mouse further upward for third pattern at (640, 144)
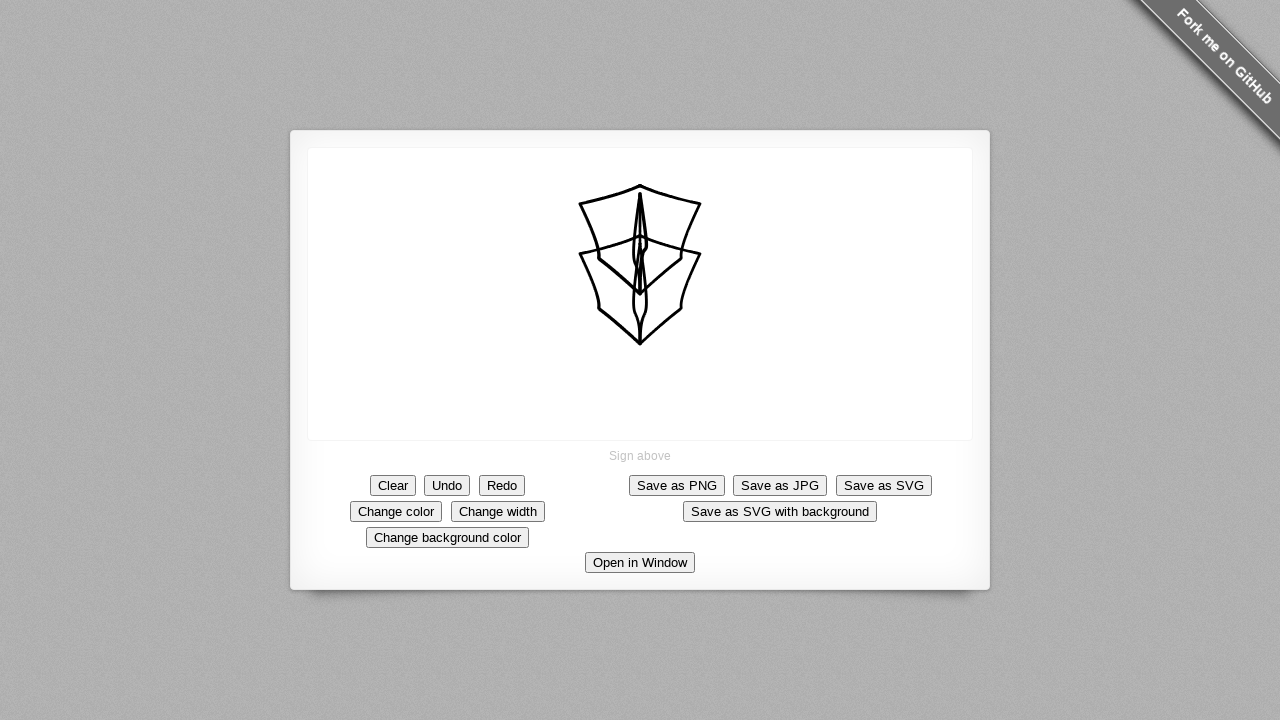

Pressed mouse button down for third pattern segment at (640, 144)
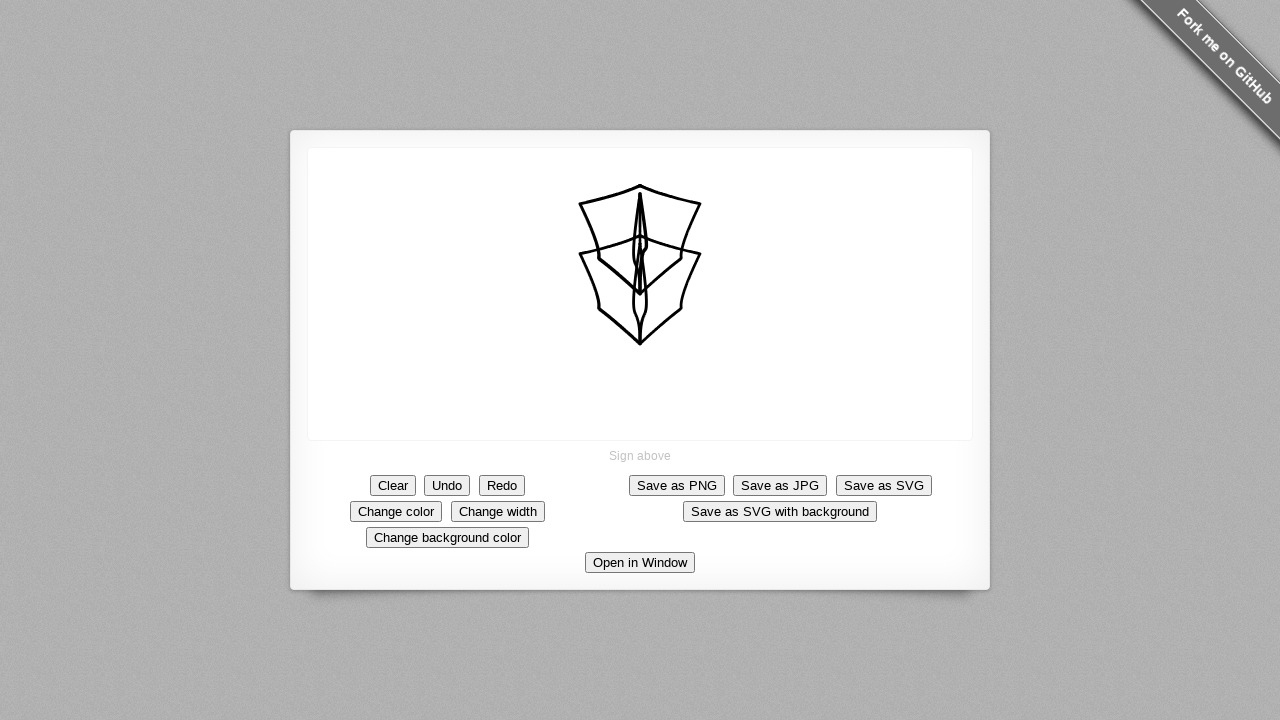

Moved mouse downward while drawing third pattern at (640, 244)
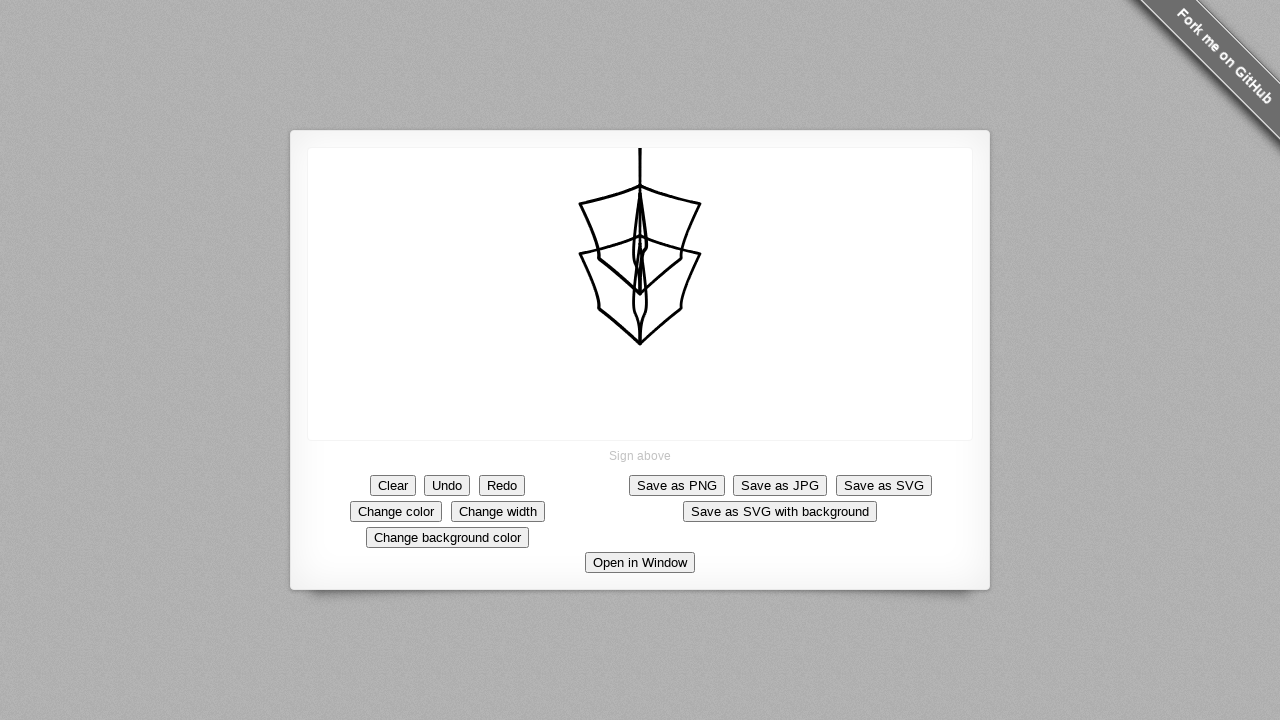

Moved mouse to left position while drawing third pattern at (580, 154)
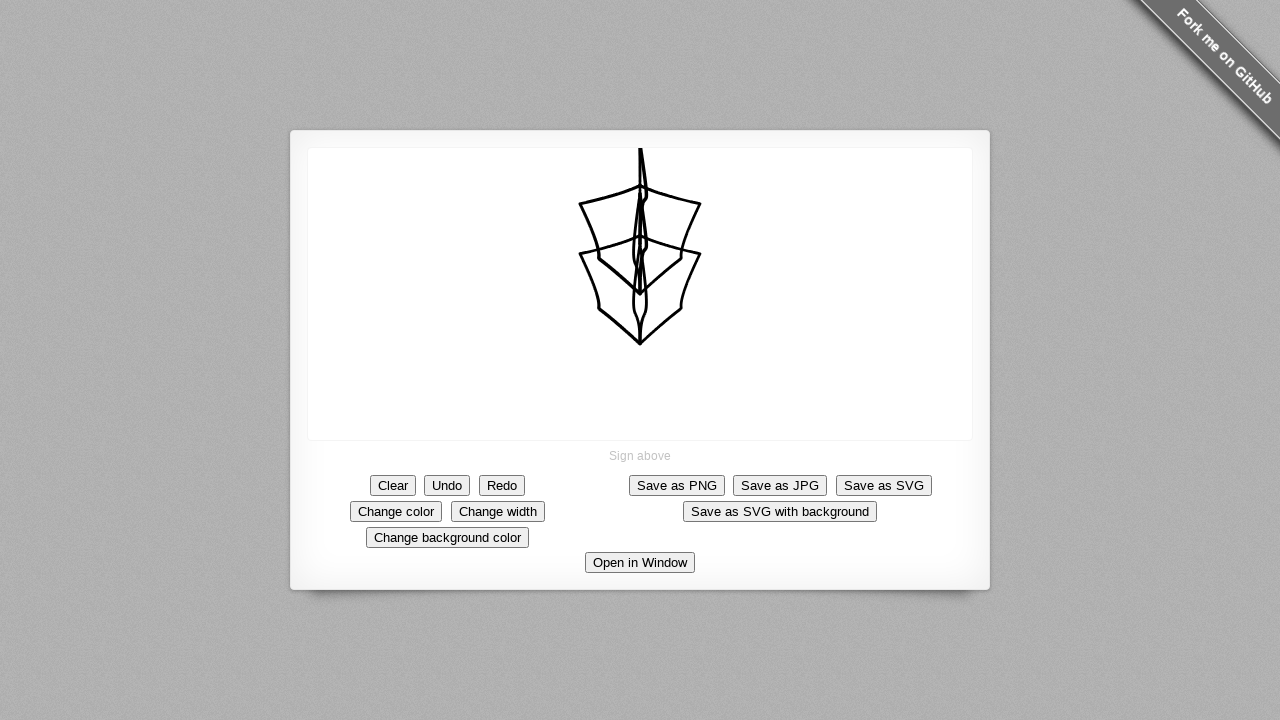

Moved mouse to right position while drawing third pattern at (700, 154)
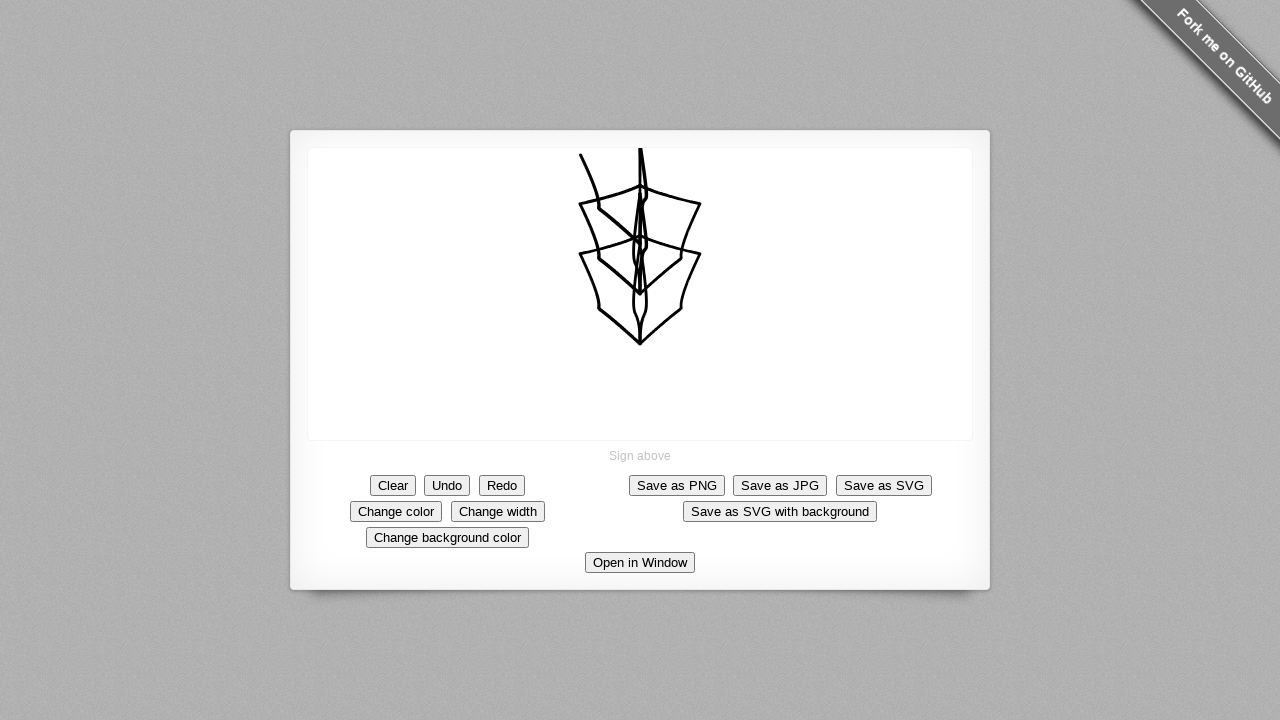

Moved mouse downward while drawing third pattern at (640, 244)
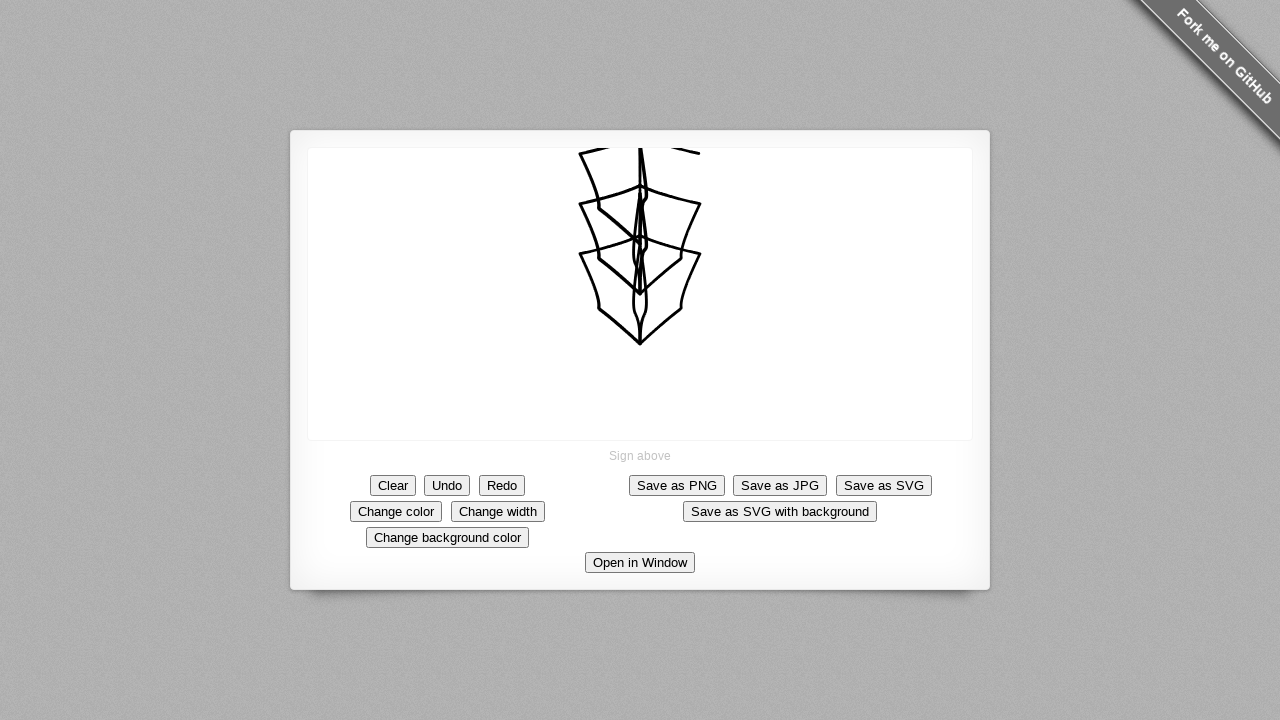

Completed third pattern segment at (640, 144)
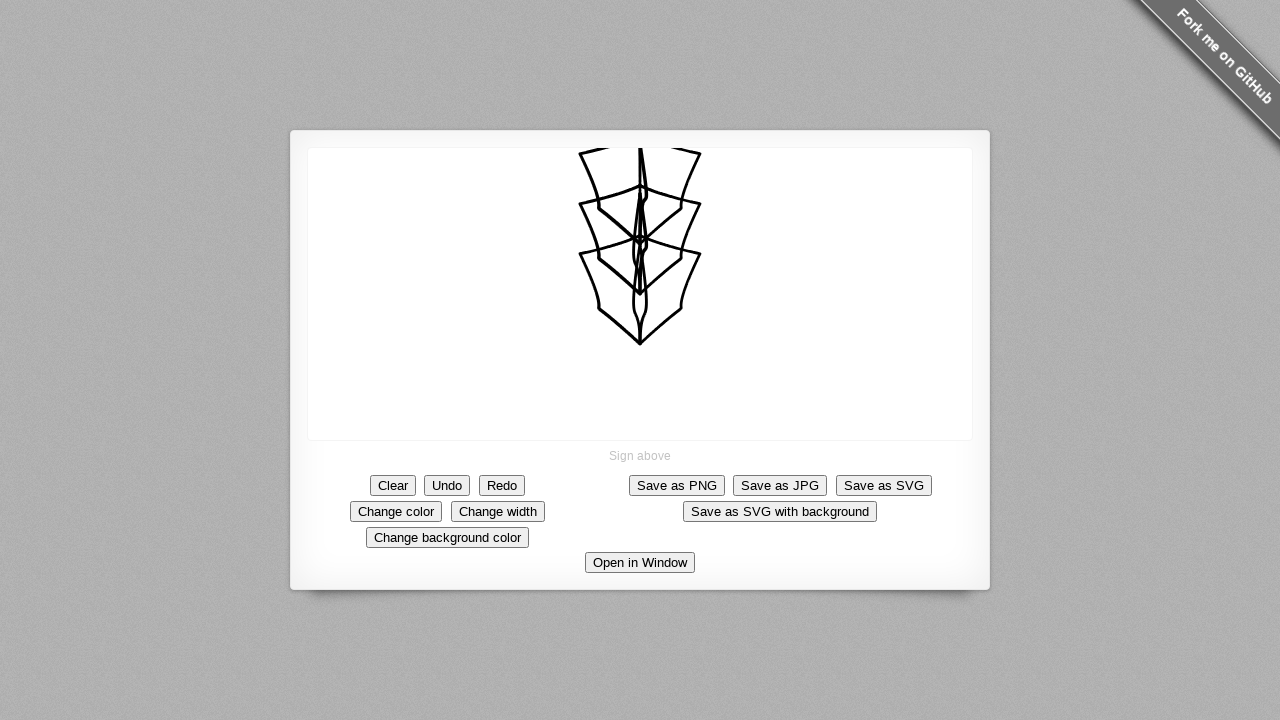

Moved mouse further upward for fourth pattern at (640, 94)
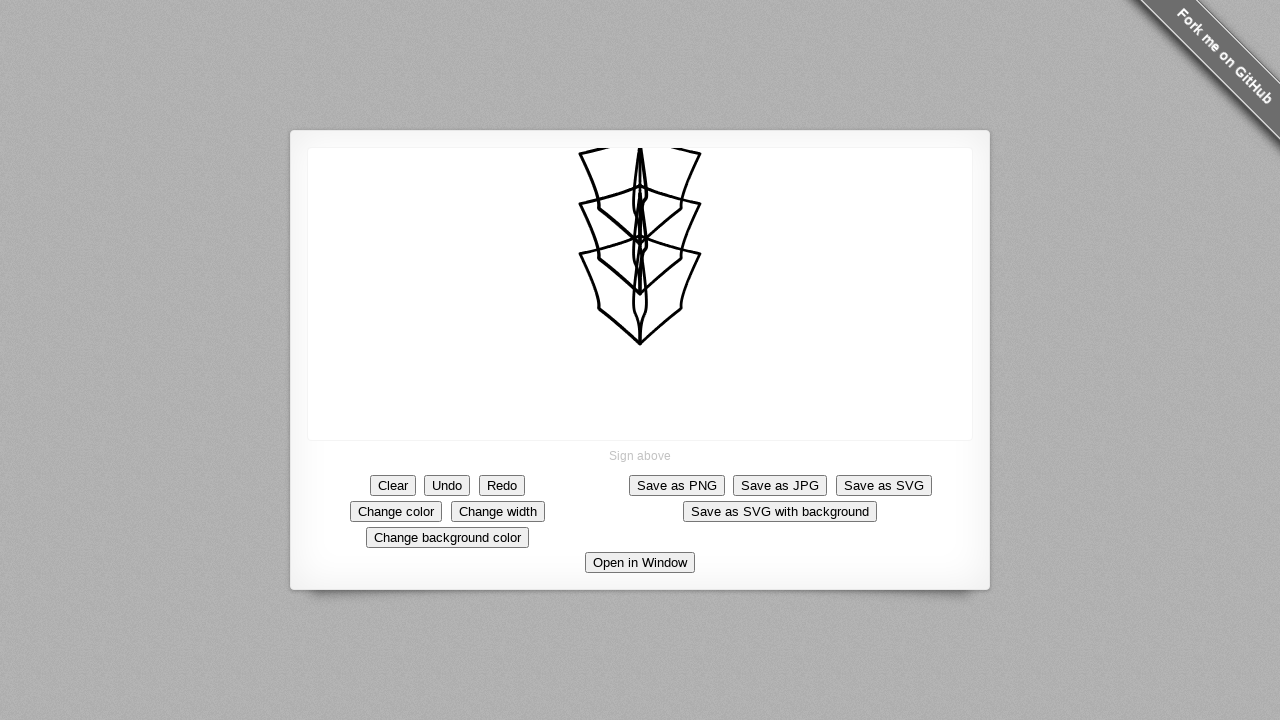

Pressed mouse button down for fourth pattern segment at (640, 94)
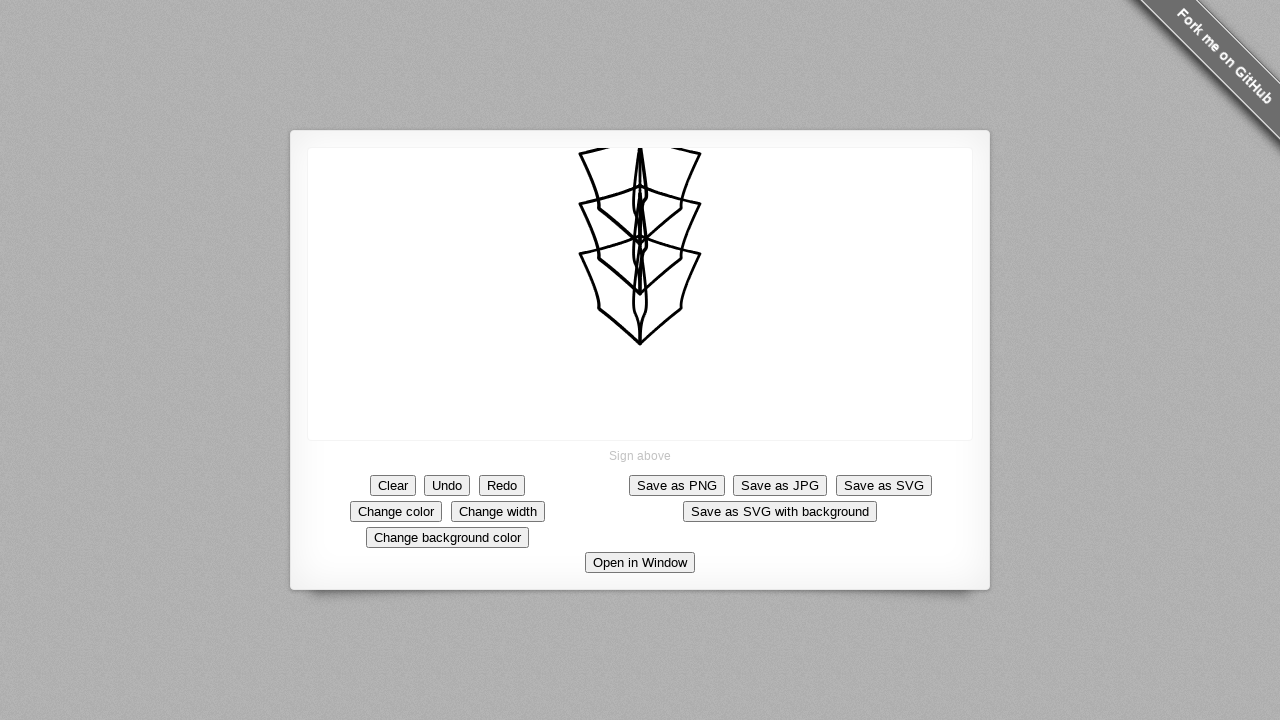

Moved mouse downward while drawing fourth pattern at (640, 194)
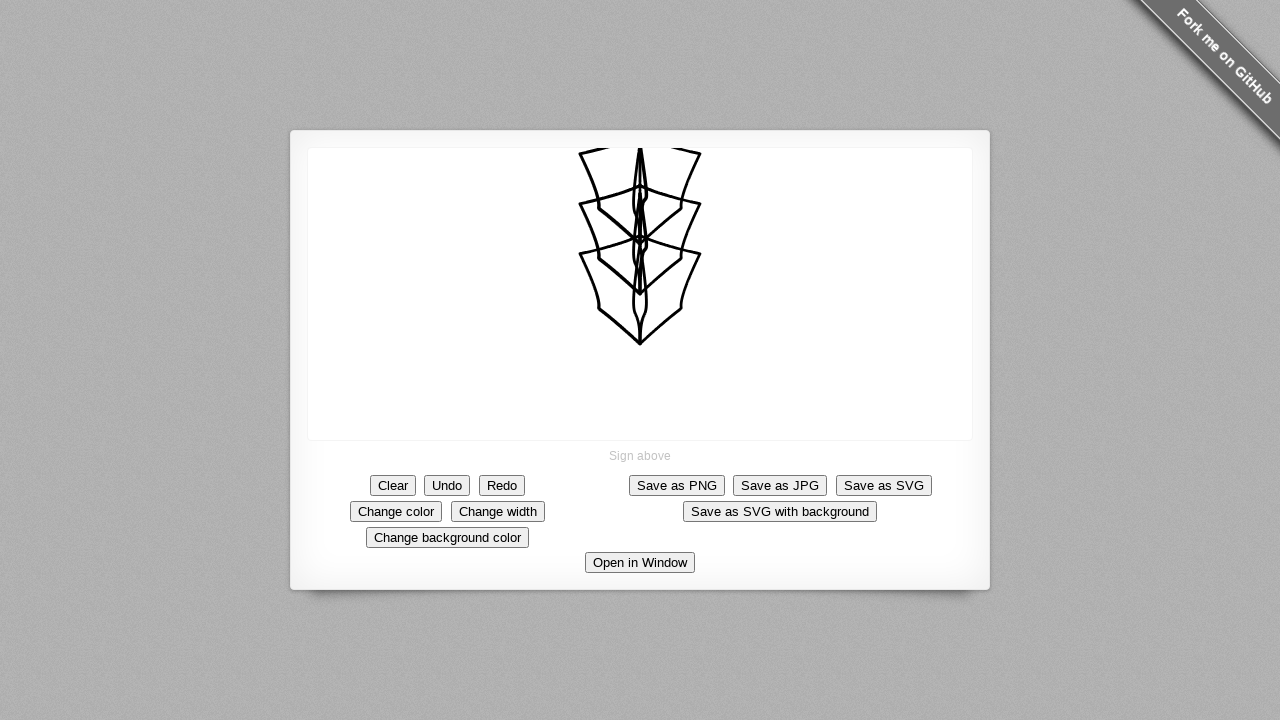

Moved mouse to left position while drawing fourth pattern at (580, 104)
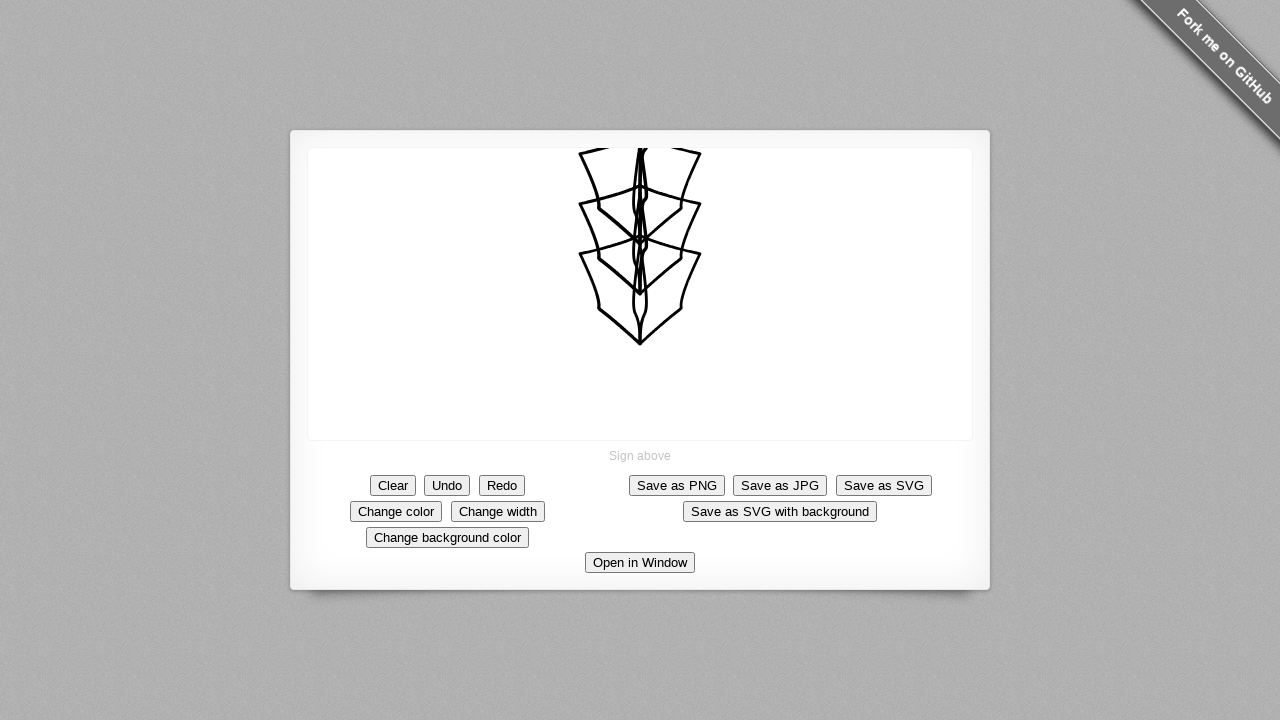

Moved mouse to right position while drawing fourth pattern at (700, 104)
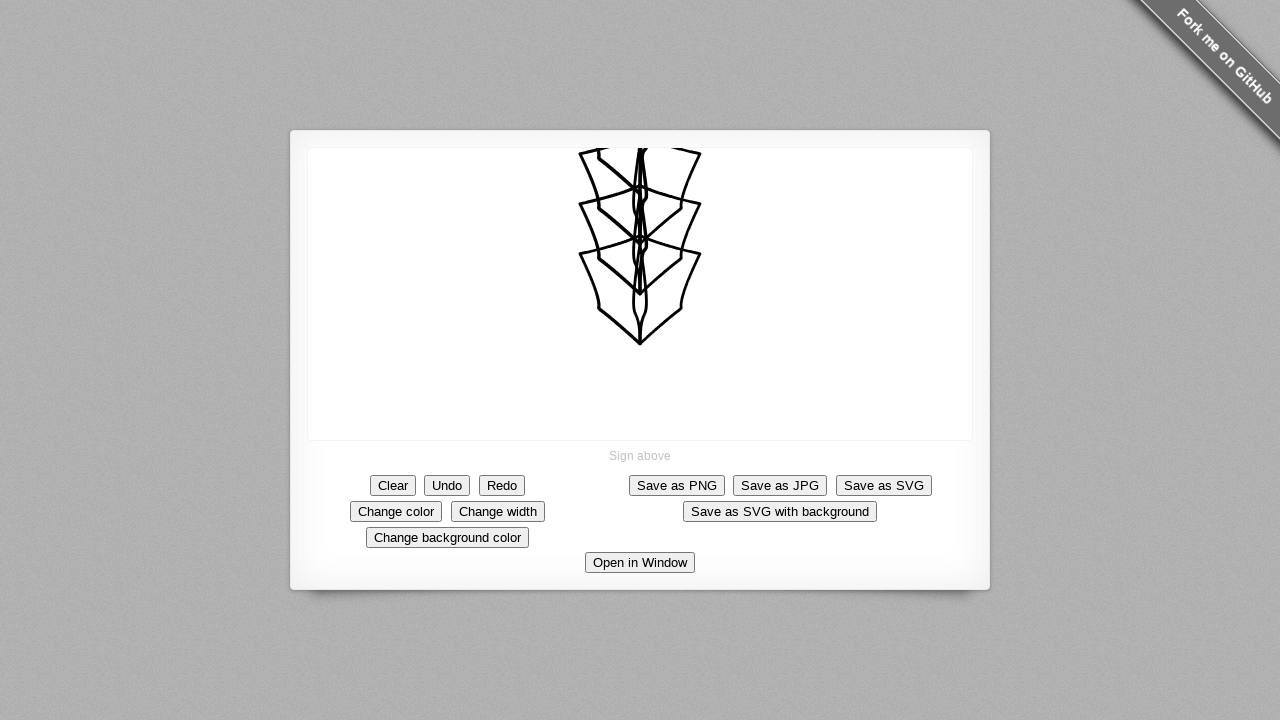

Moved mouse downward while drawing fourth pattern at (640, 194)
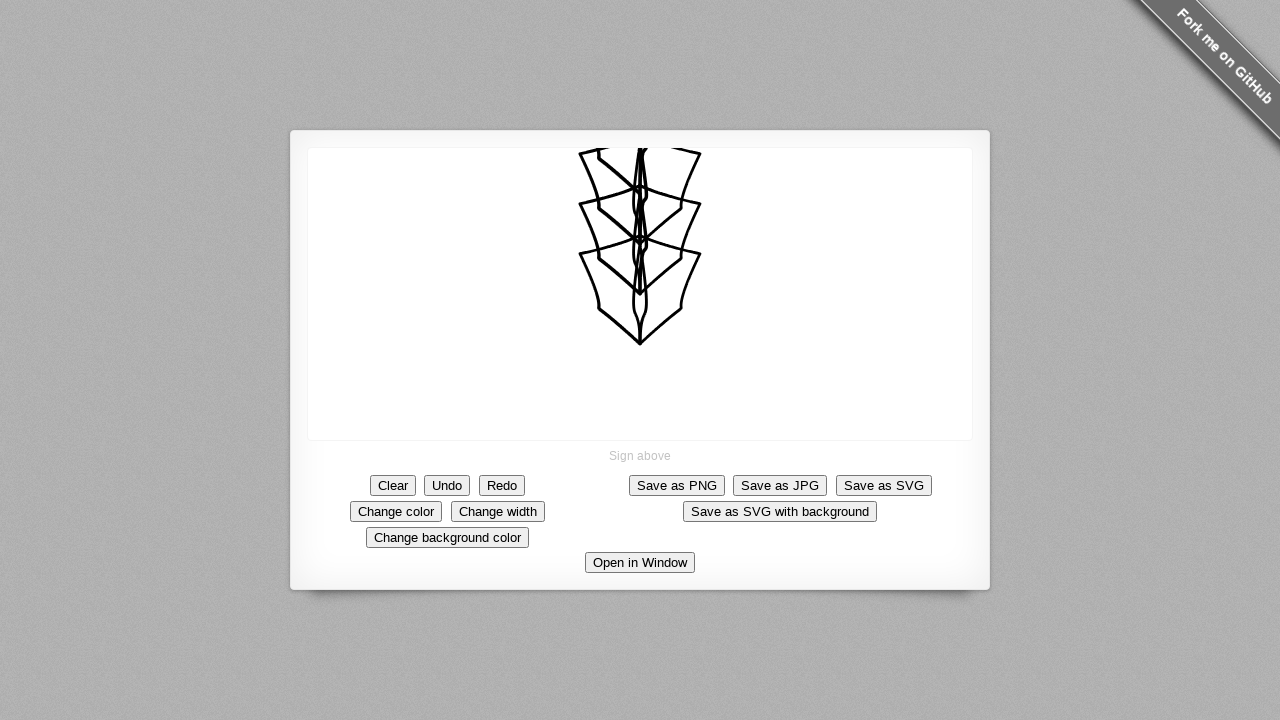

Completed fourth pattern segment at (640, 94)
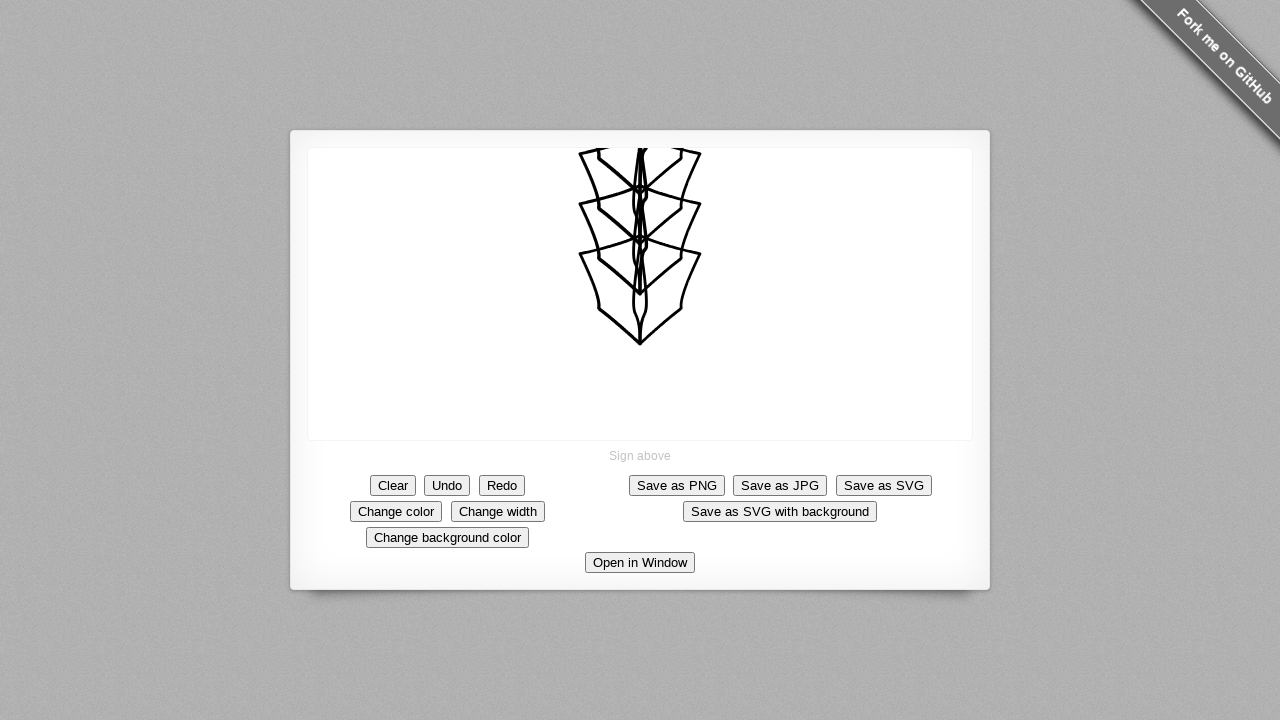

Moved mouse to top position for final pattern at (640, 44)
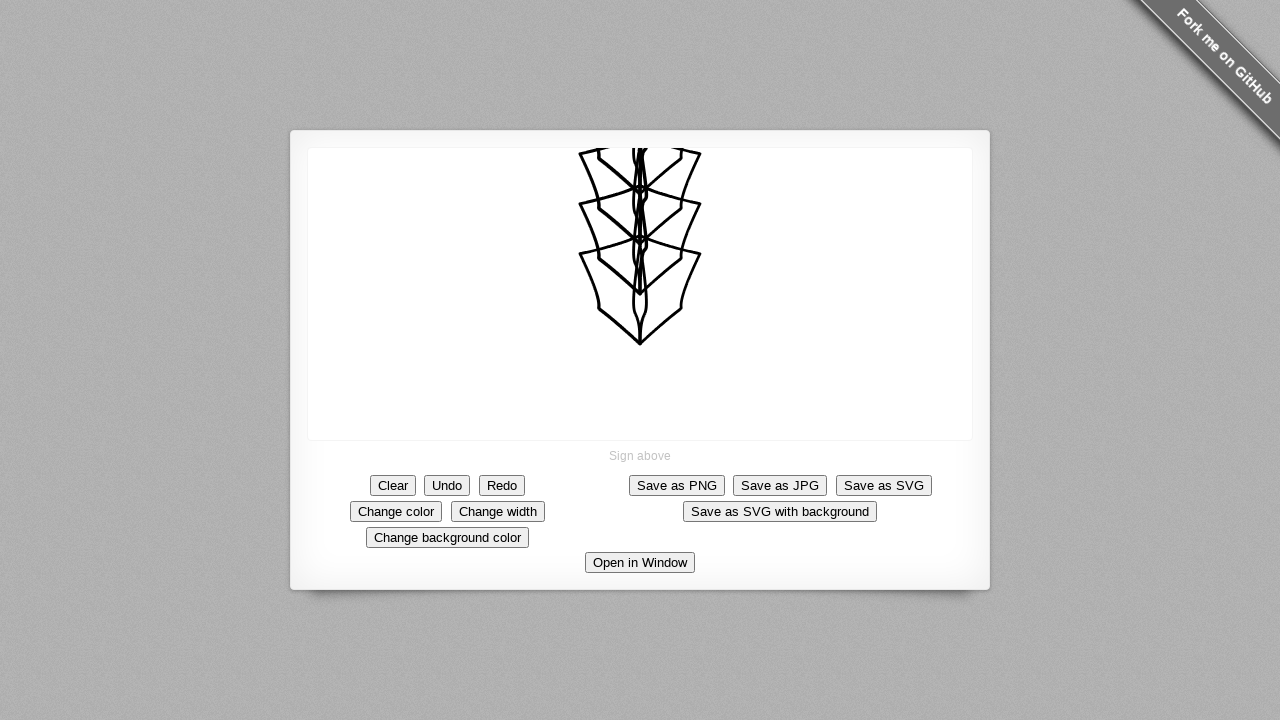

Pressed mouse button down for final pattern segment at (640, 44)
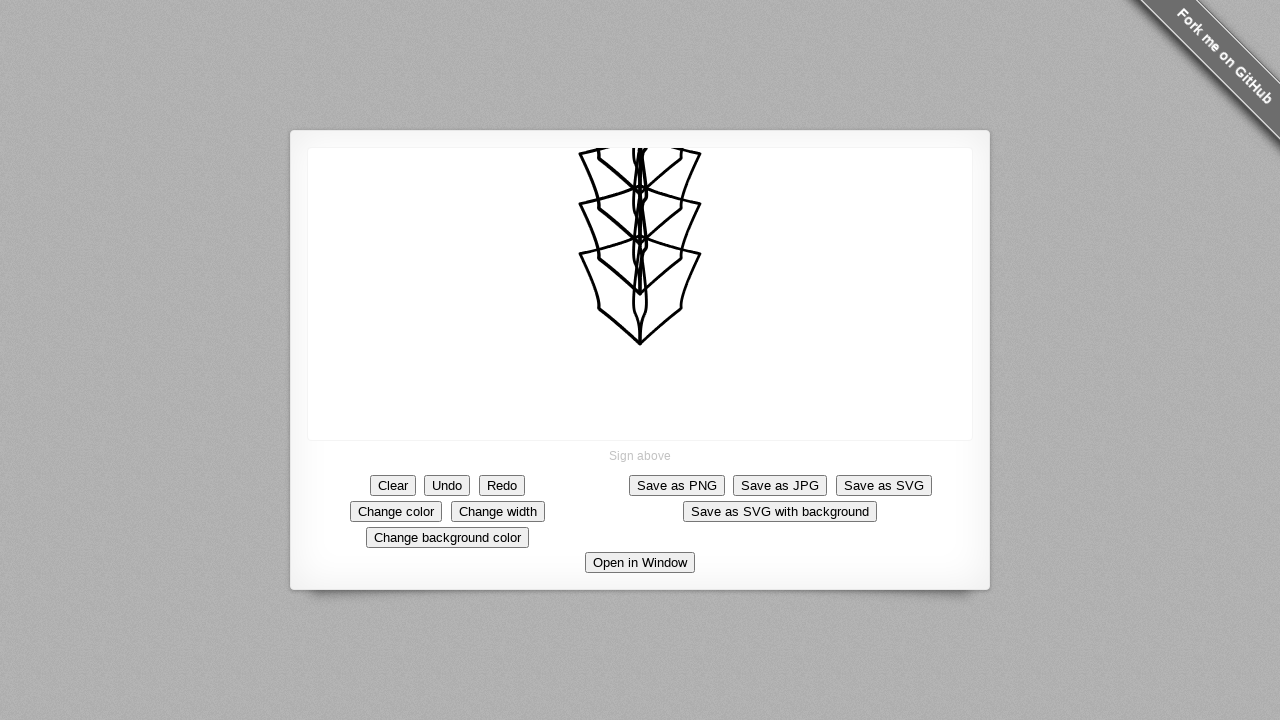

Moved mouse downward while drawing final pattern at (640, 144)
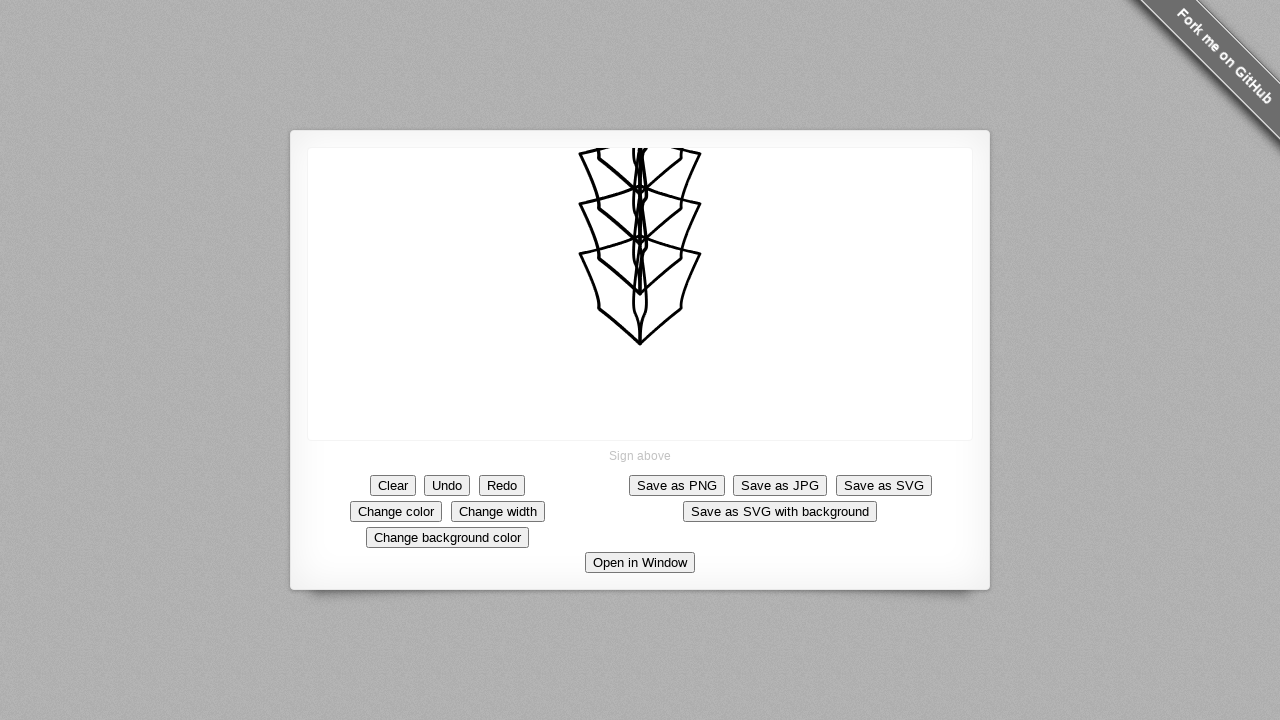

Moved mouse to left position while drawing final pattern at (580, 54)
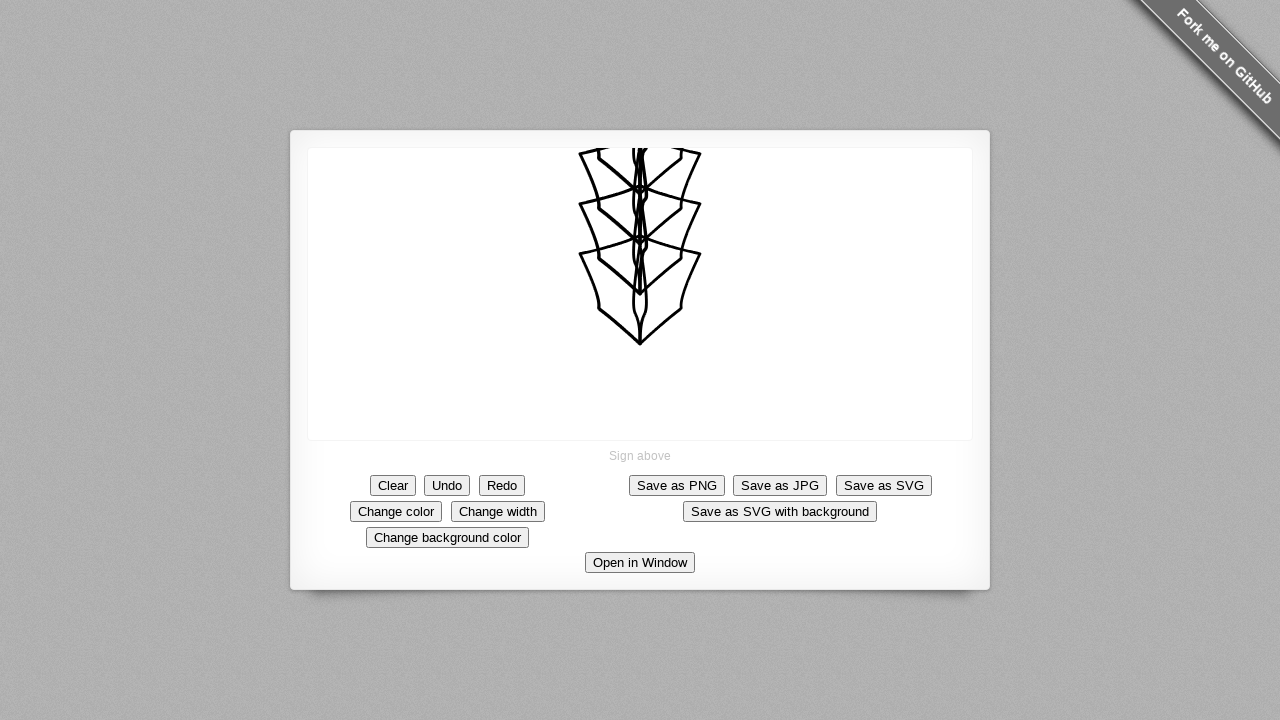

Moved mouse to right position while drawing final pattern at (700, 54)
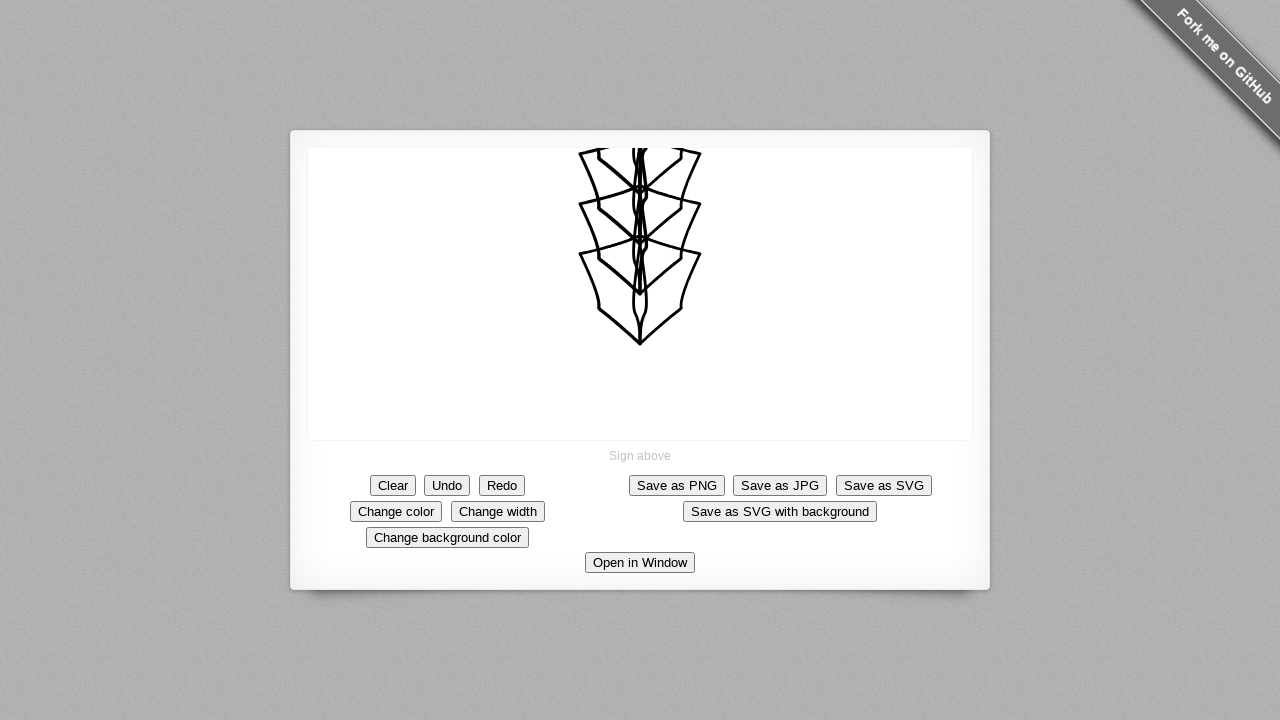

Moved mouse downward while drawing final pattern at (640, 144)
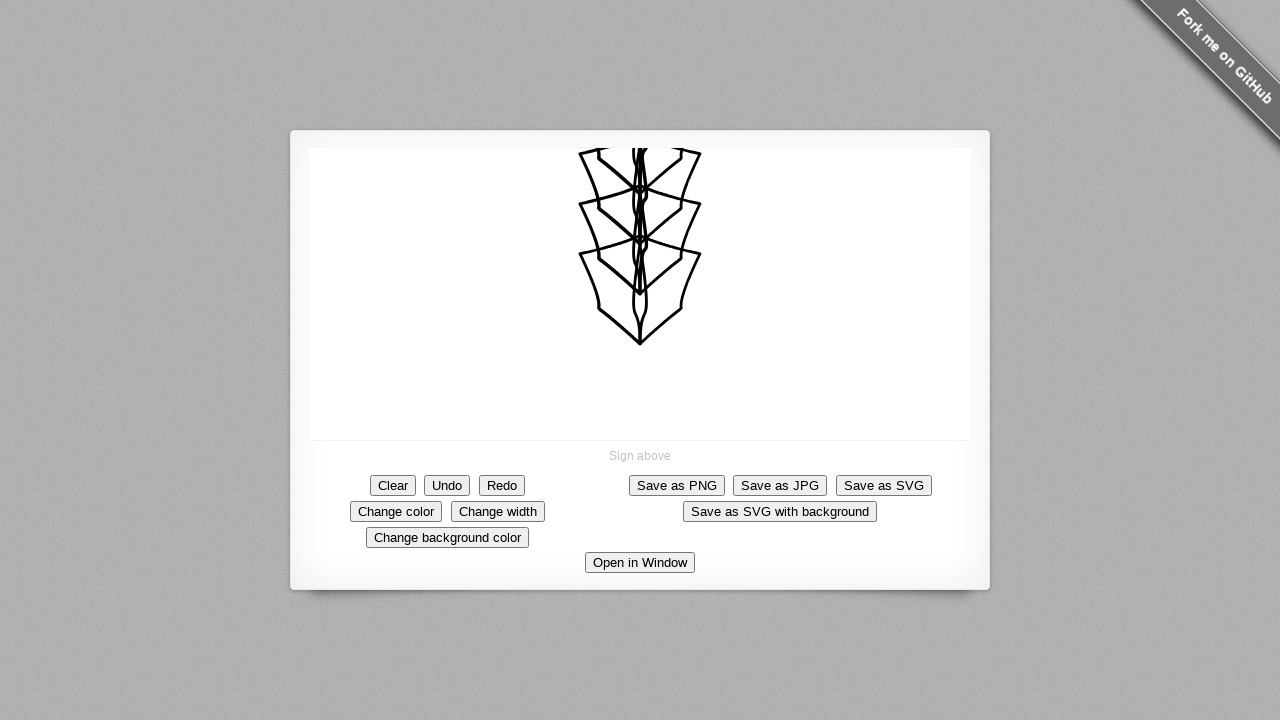

Moved mouse to top position to complete final pattern at (640, 44)
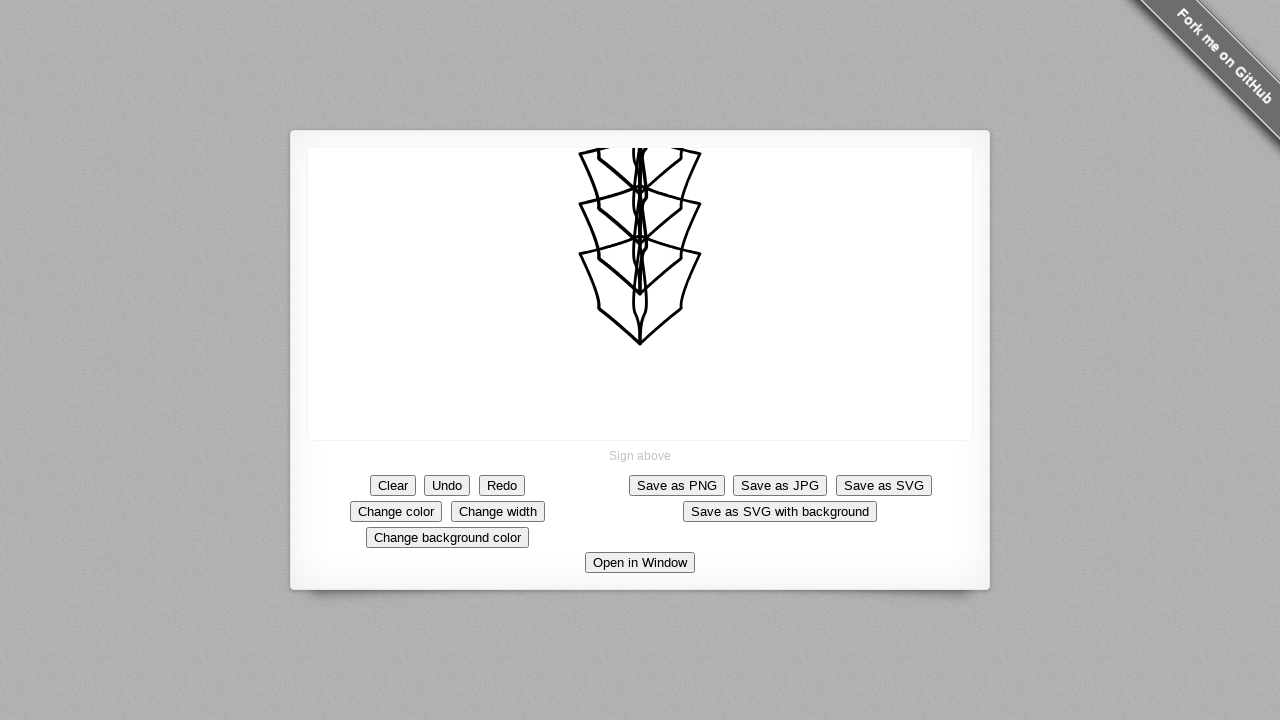

Released mouse button to finish drawing complex pattern at (640, 44)
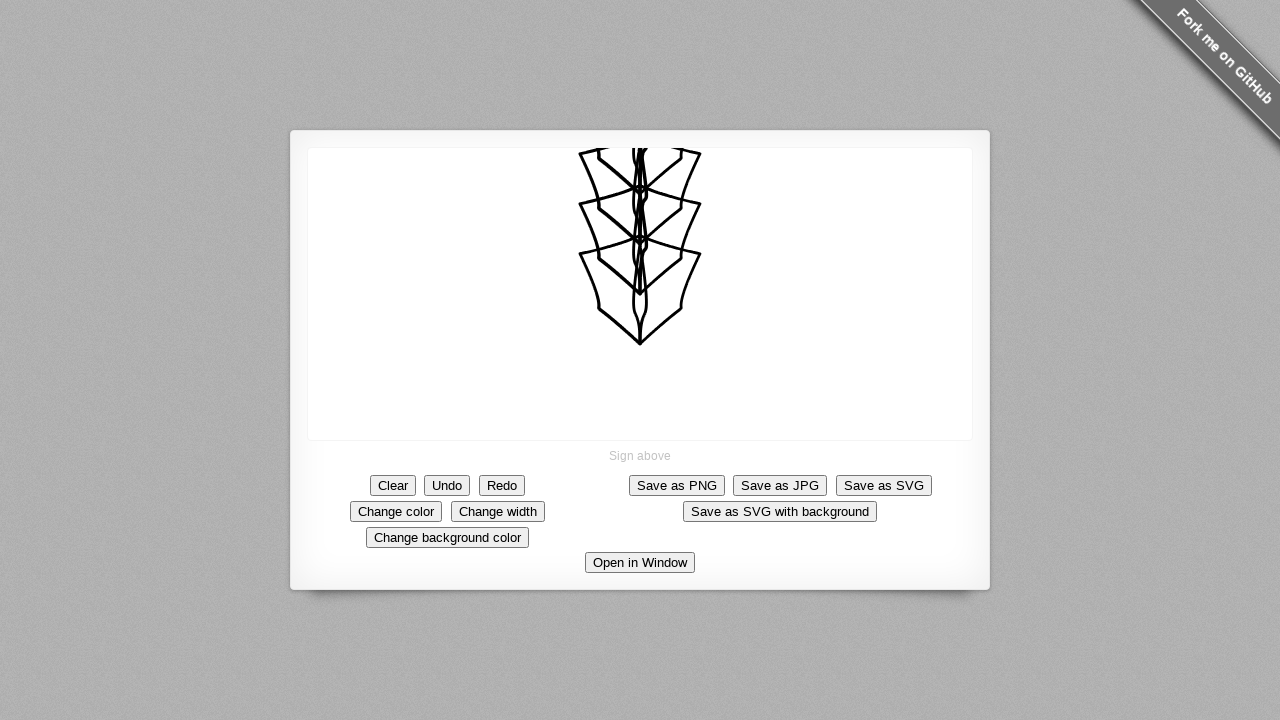

Waited for drawing to render on canvas
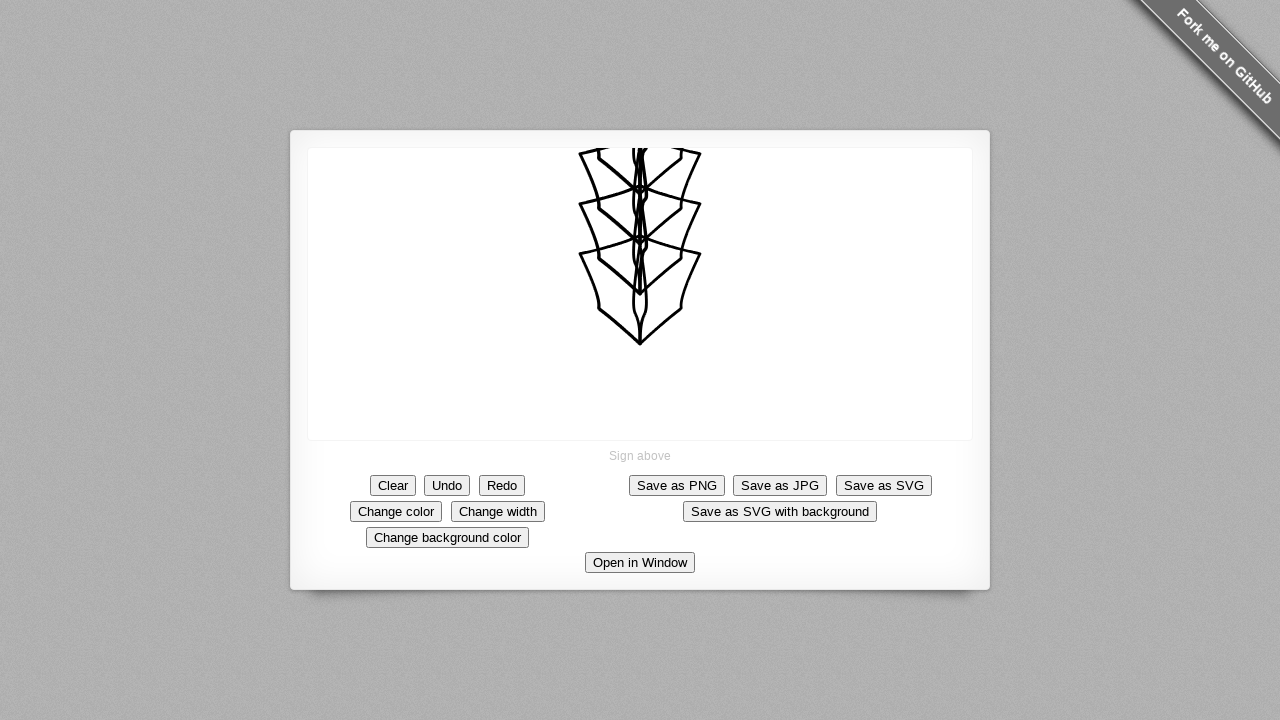

Clicked clear button to reset the signature pad at (393, 485) on button.button.clear
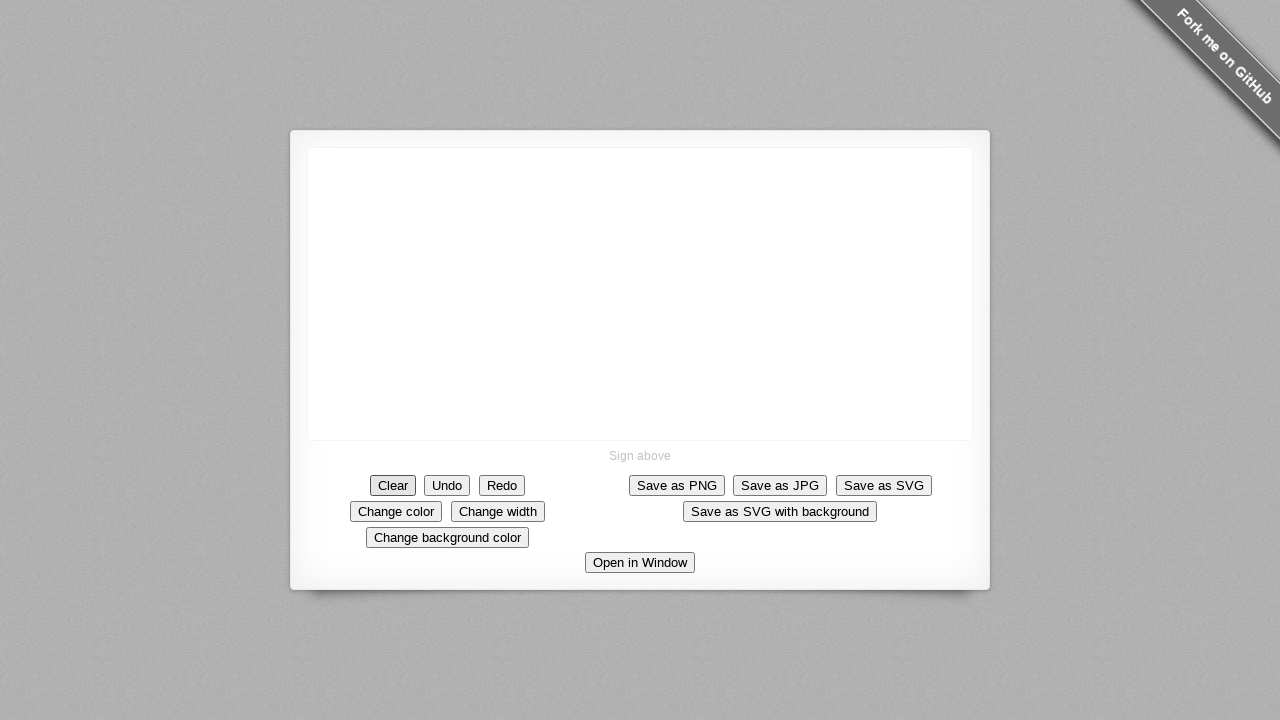

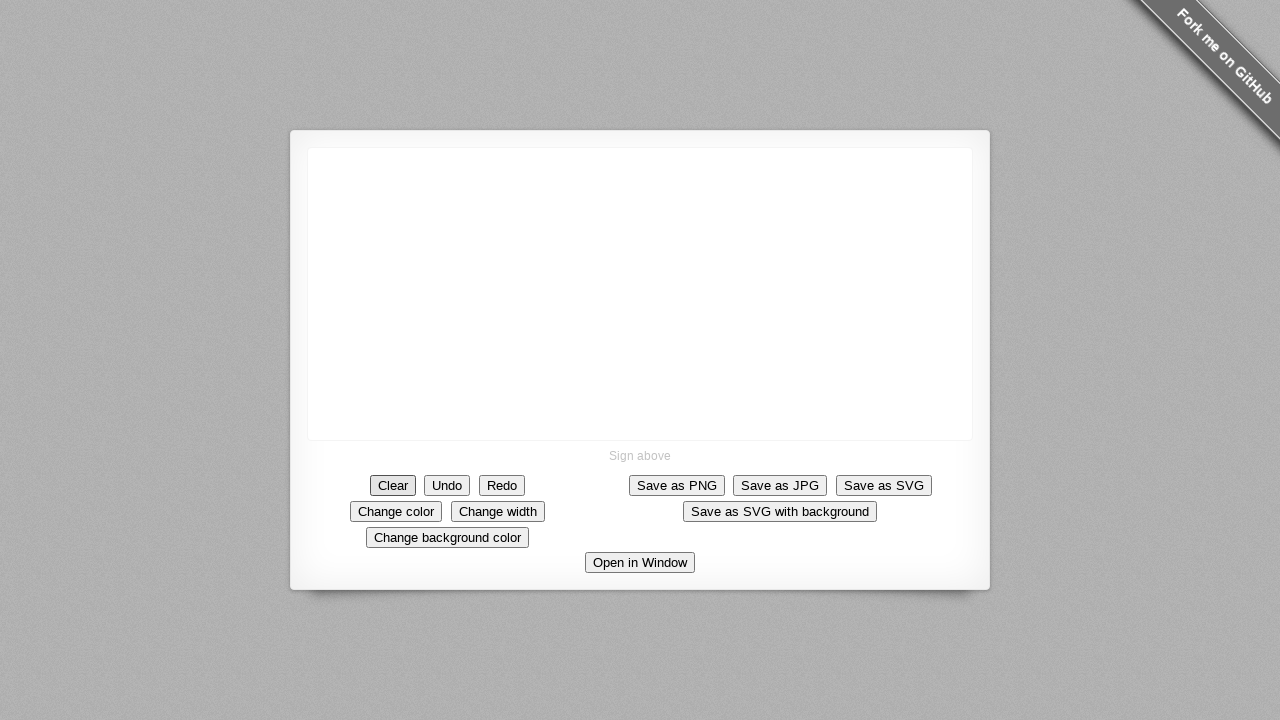